Tests table component by verifying the page loads, reading table headers, iterating through all table rows across multiple pages using pagination, and extracting cell data from each row.

Starting URL: https://test-with-me-app.vercel.app/learning/web-elements/components/table

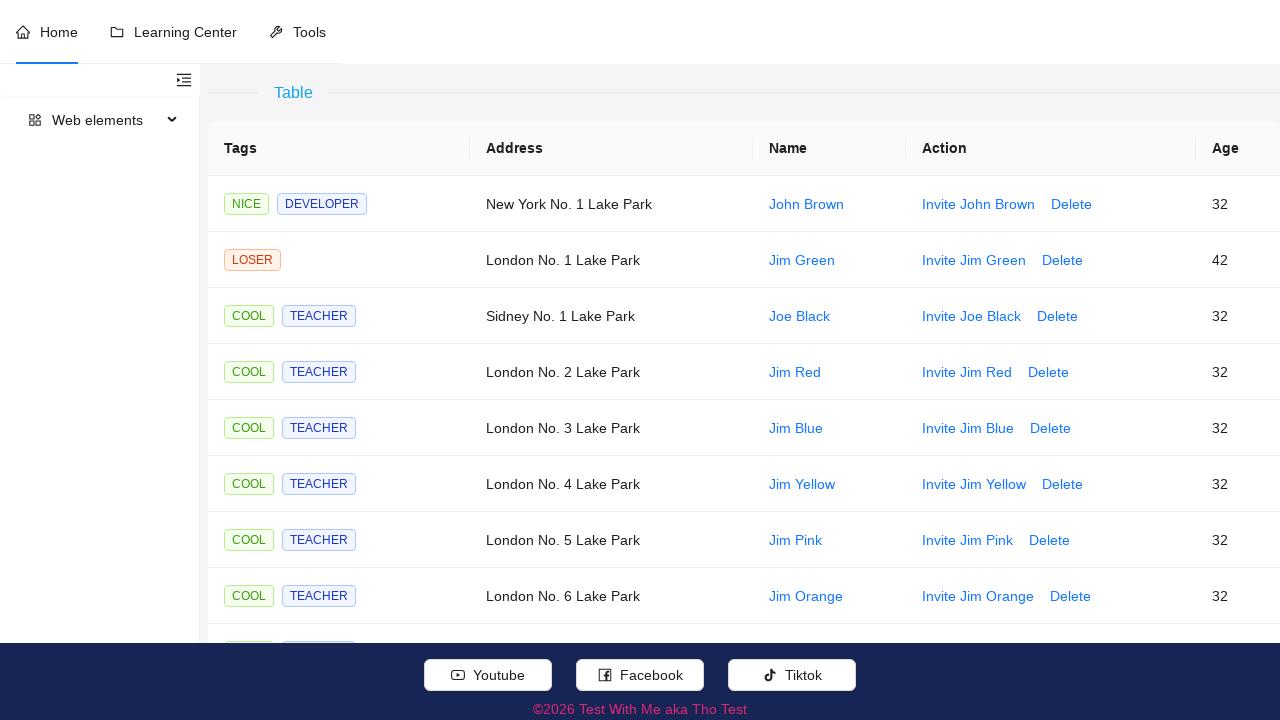

Verified page title is 'Test With Me aka Tho Test'
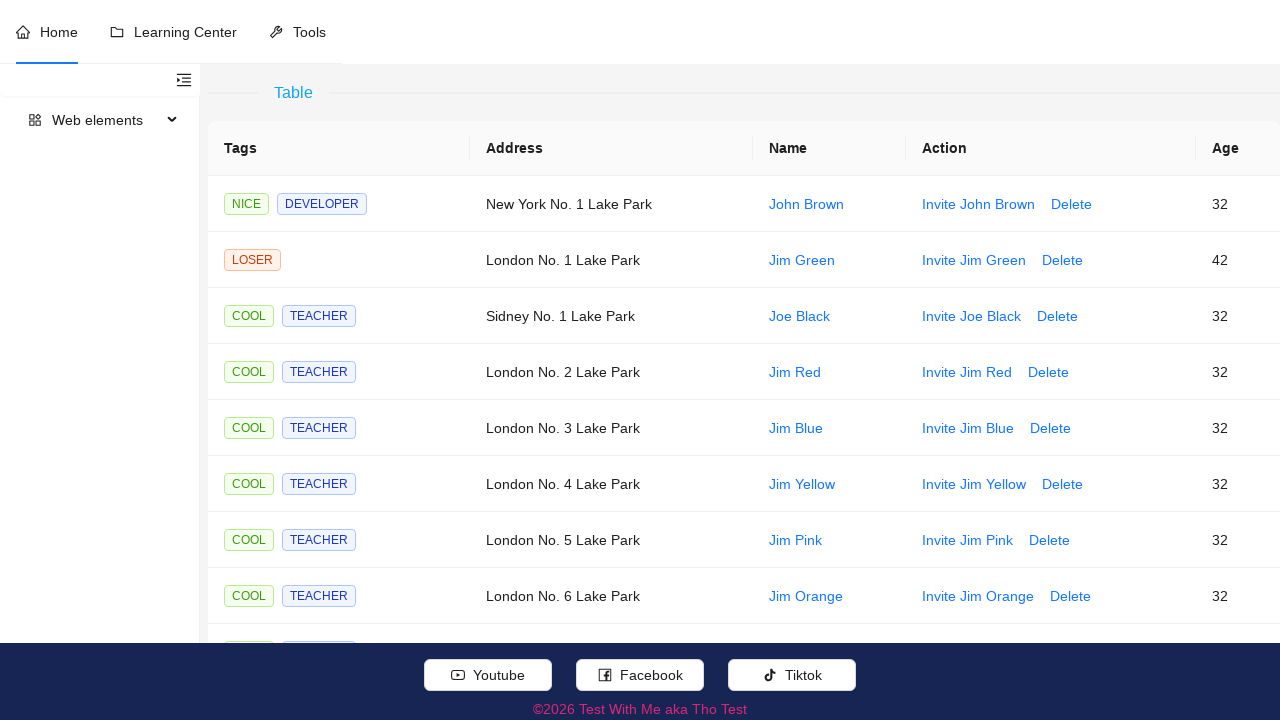

Waited for table to load (5000ms)
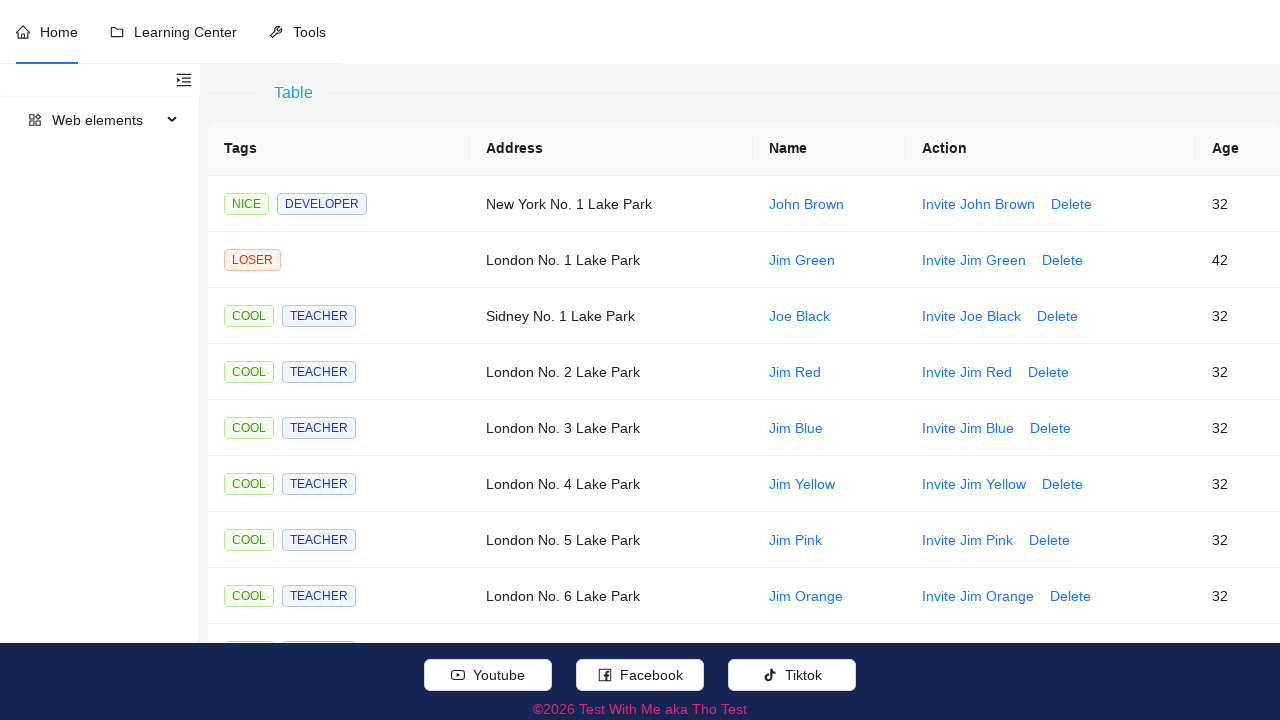

Located all table header elements
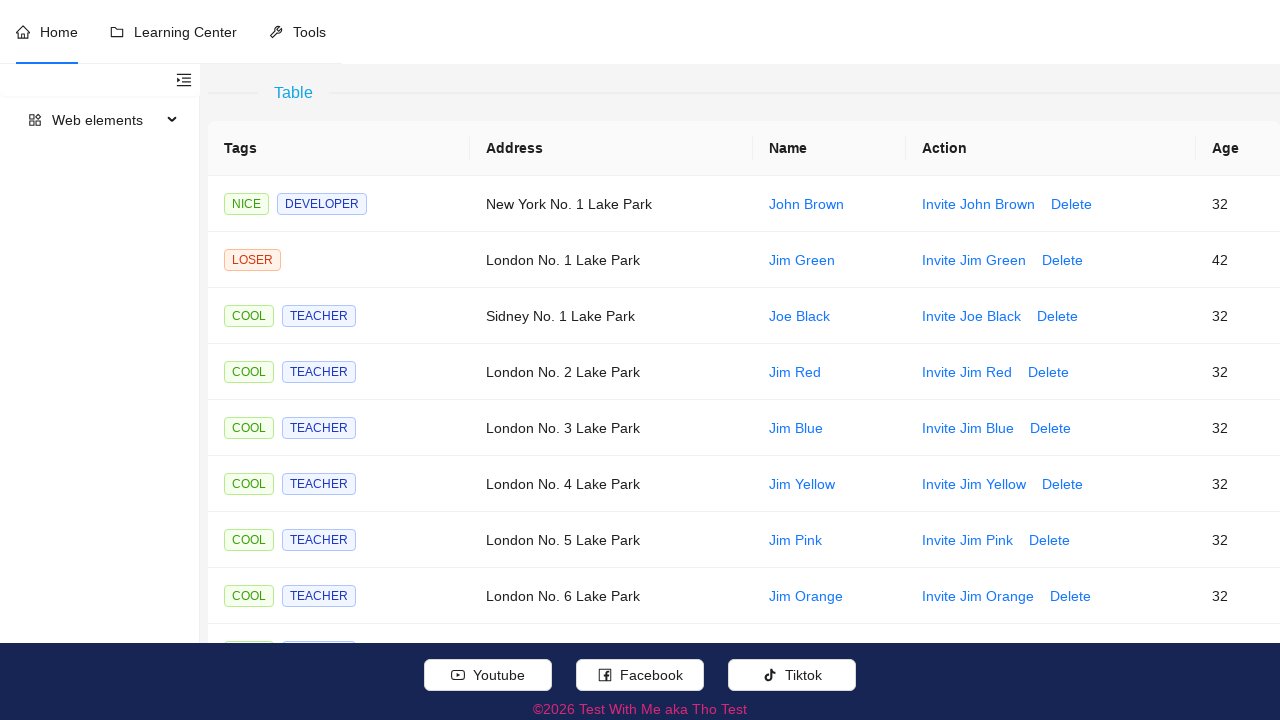

Extracted table headers: ['Tags', 'Address', 'Name', 'Action', 'Age']
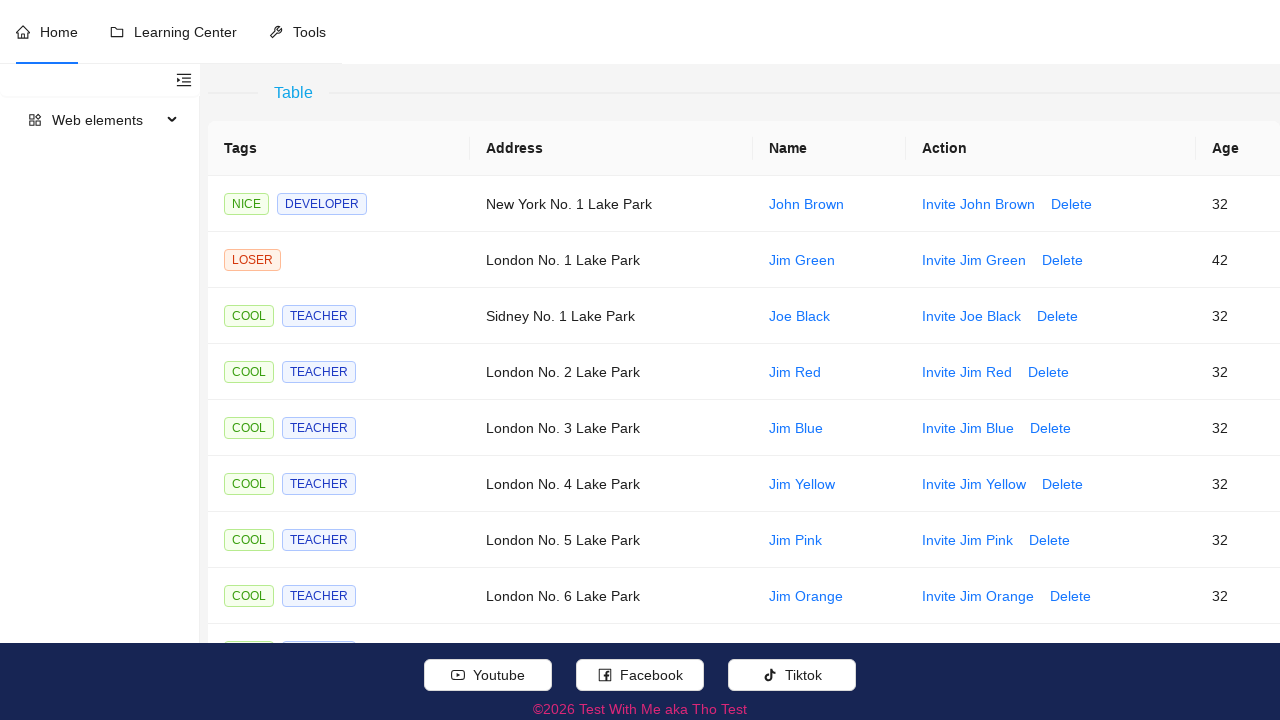

Located 10 rows on current page
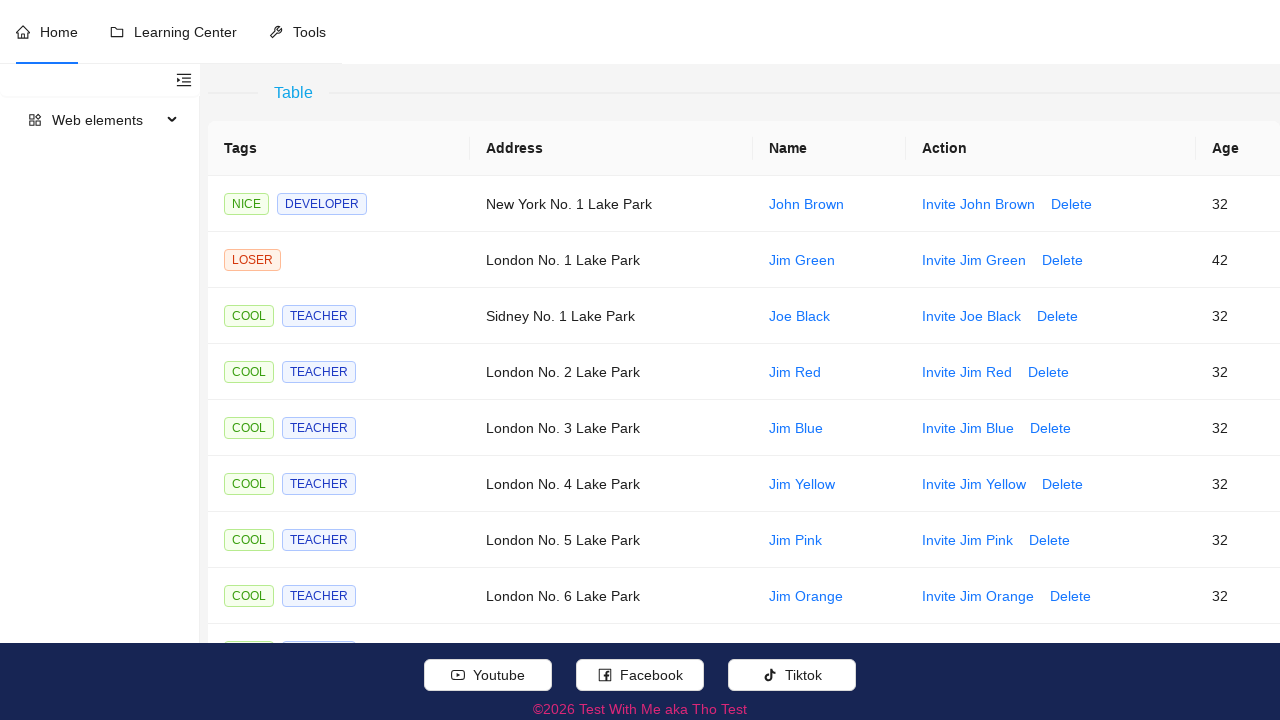

Extracted cell value 'John Brown' from column 'Name'
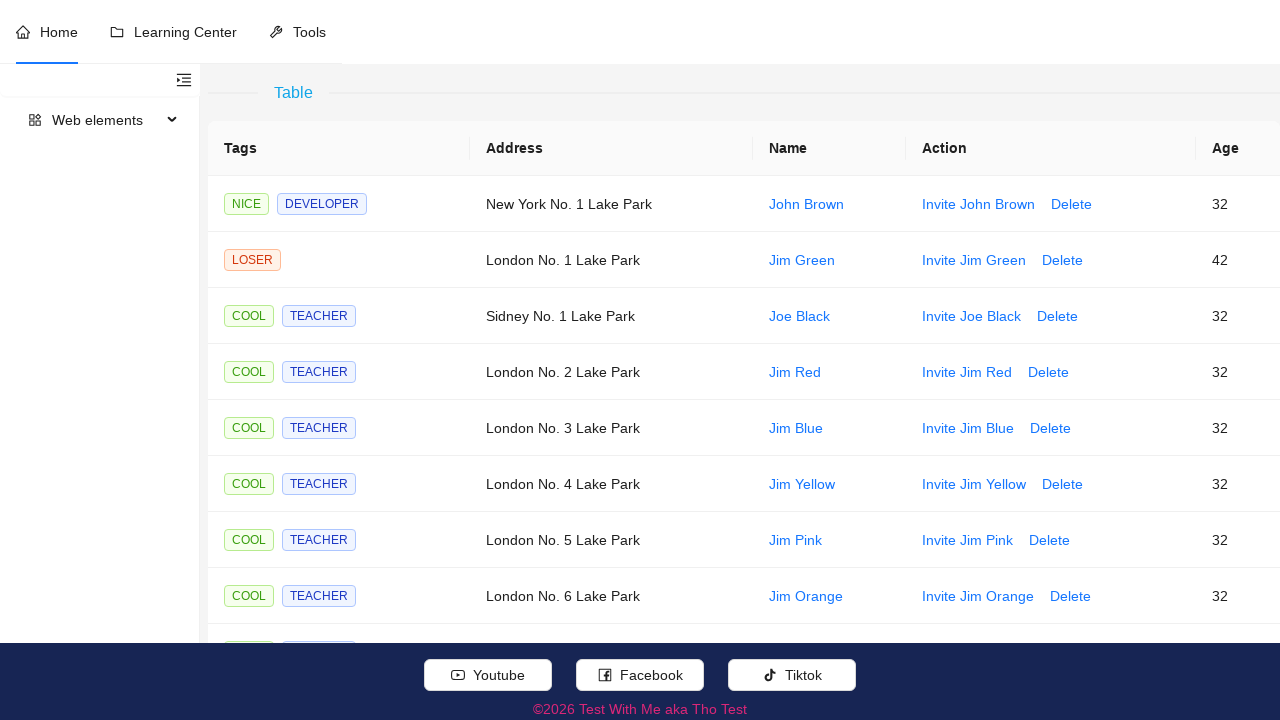

Extracted cell value '32' from column 'Age'
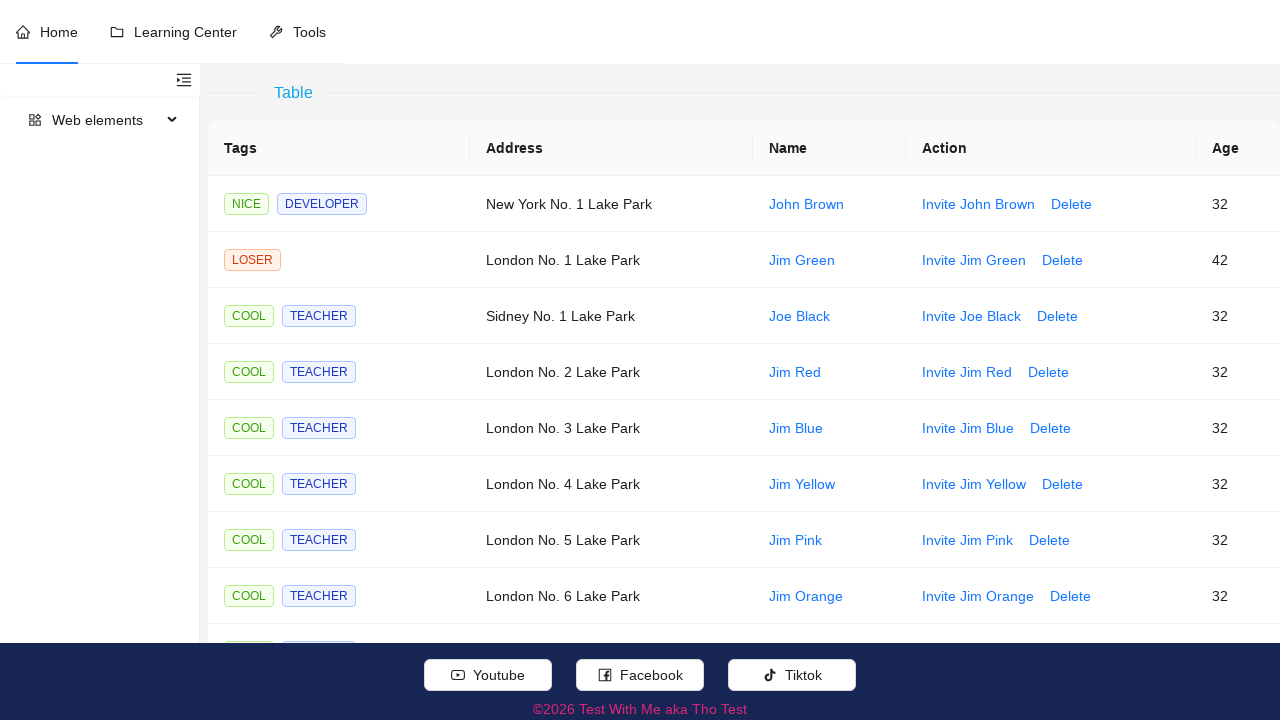

Extracted cell value 'New York No. 1 Lake Park' from column 'Address'
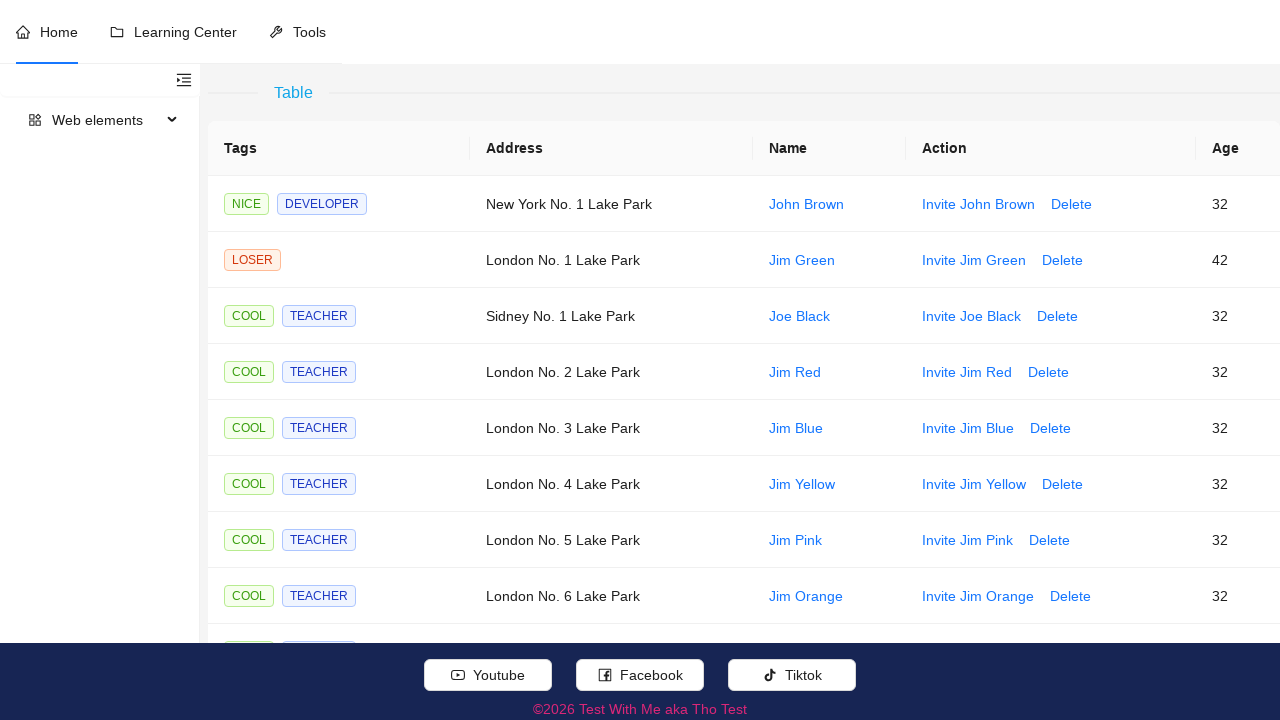

Extracted cell value 'NICEDEVELOPER' from column 'Tags'
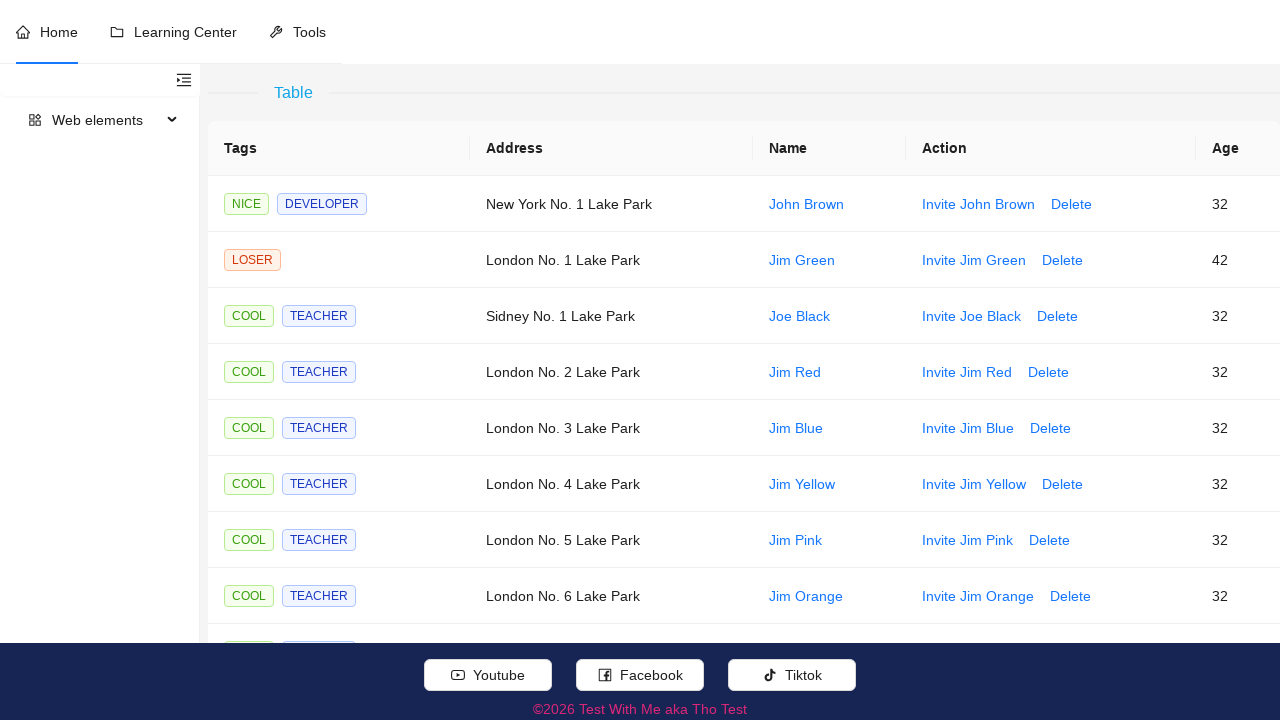

Extracted cell value 'Jim Green' from column 'Name'
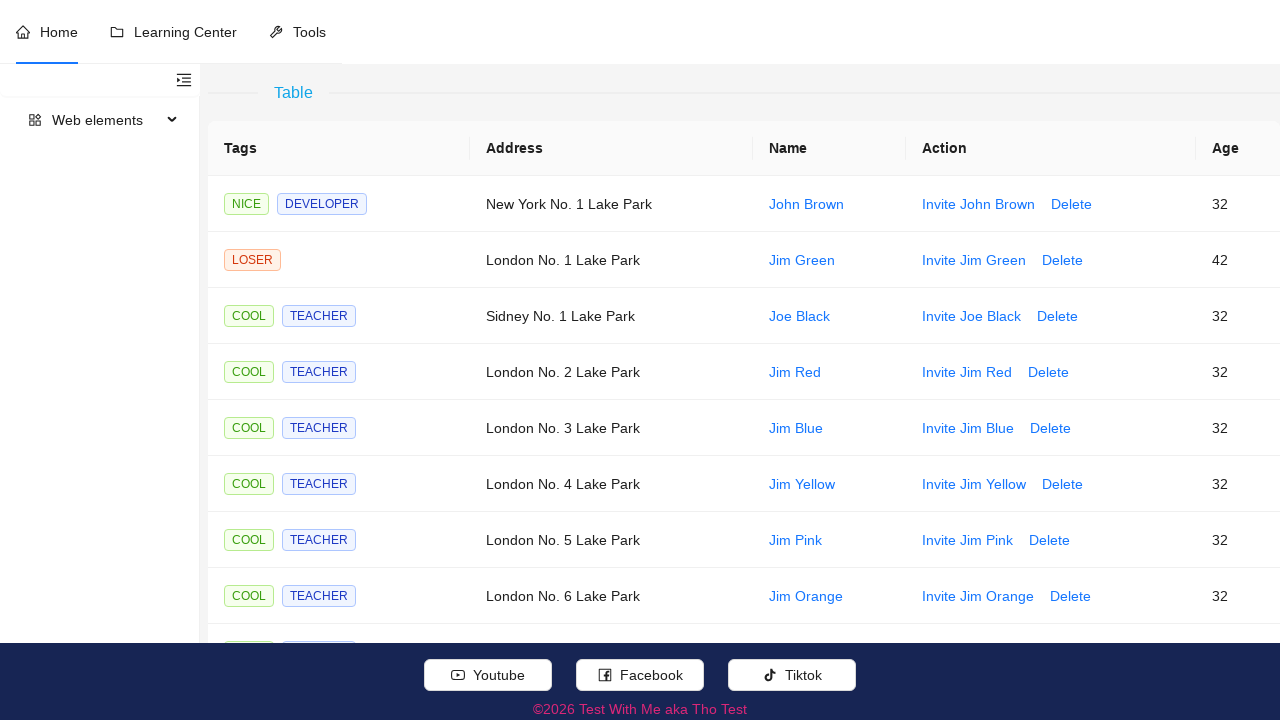

Extracted cell value '42' from column 'Age'
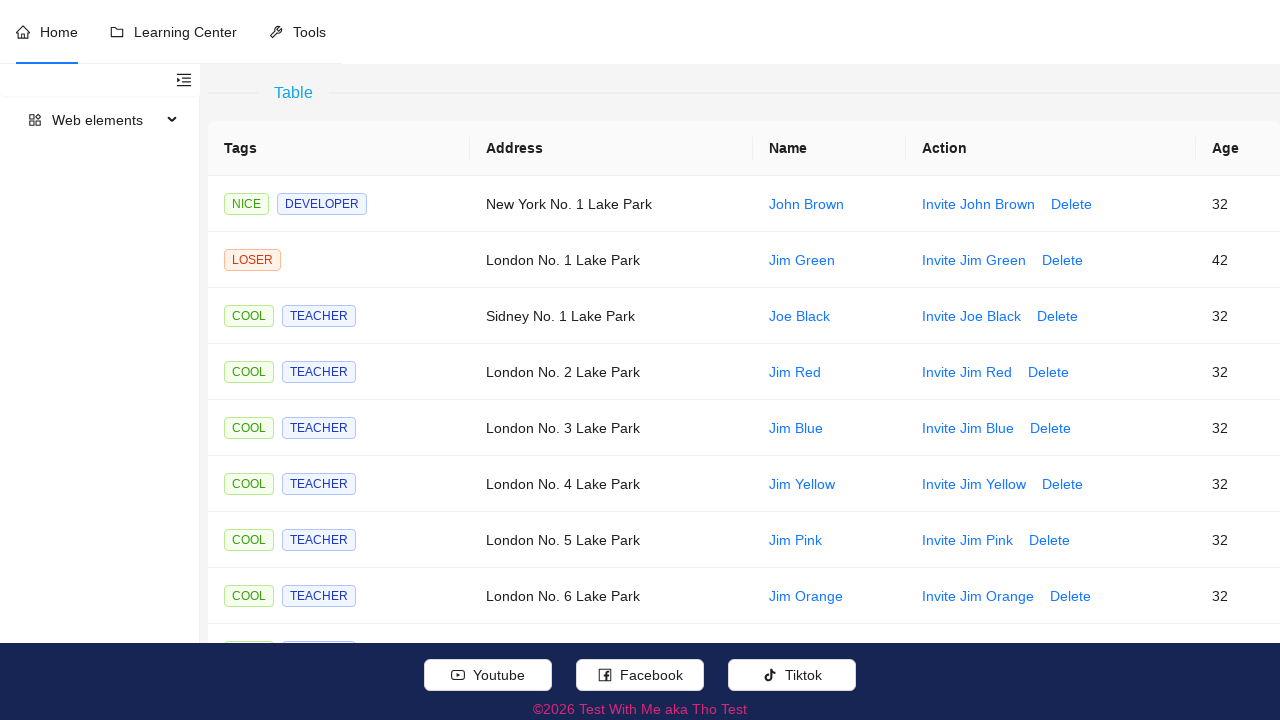

Extracted cell value 'London No. 1 Lake Park' from column 'Address'
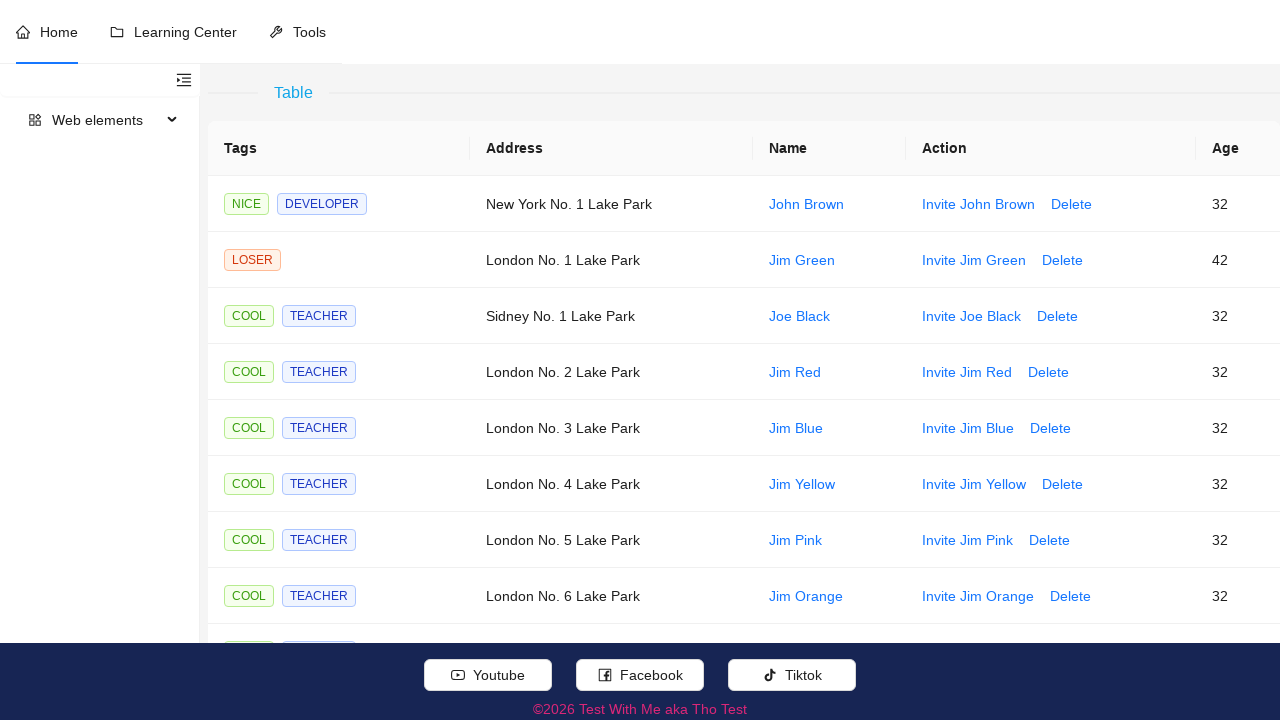

Extracted cell value 'LOSER' from column 'Tags'
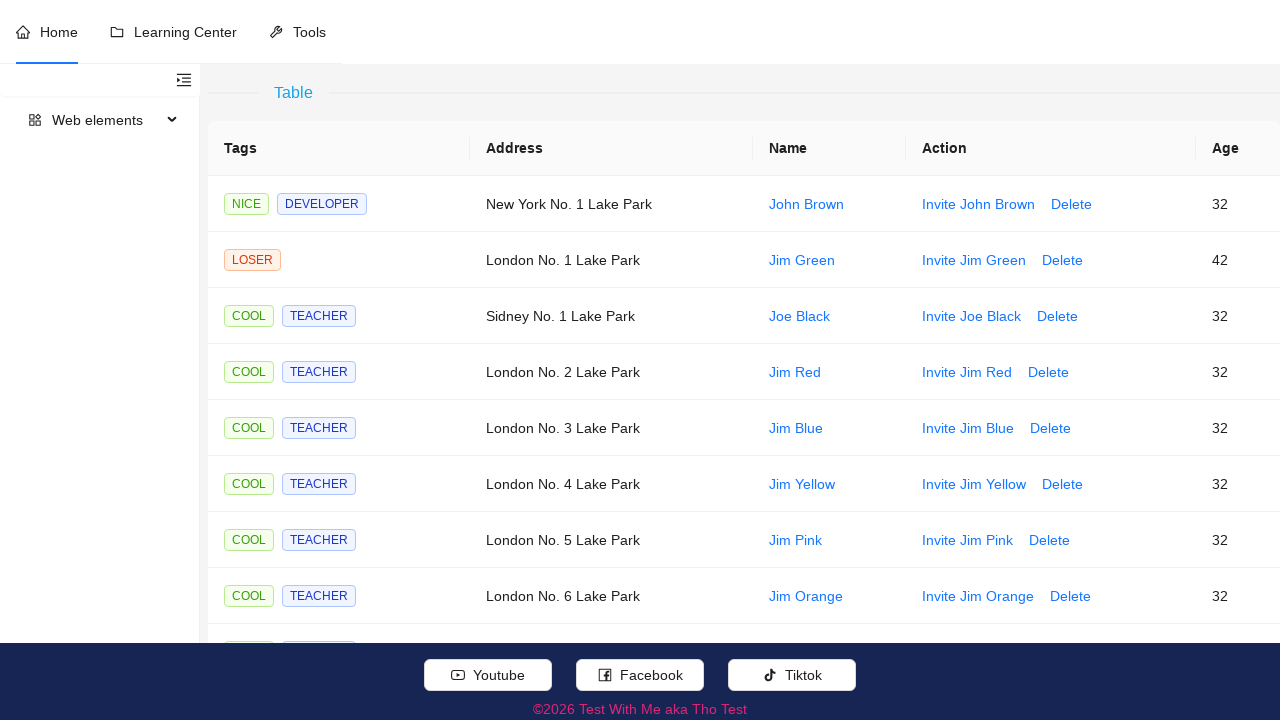

Extracted cell value 'Joe Black' from column 'Name'
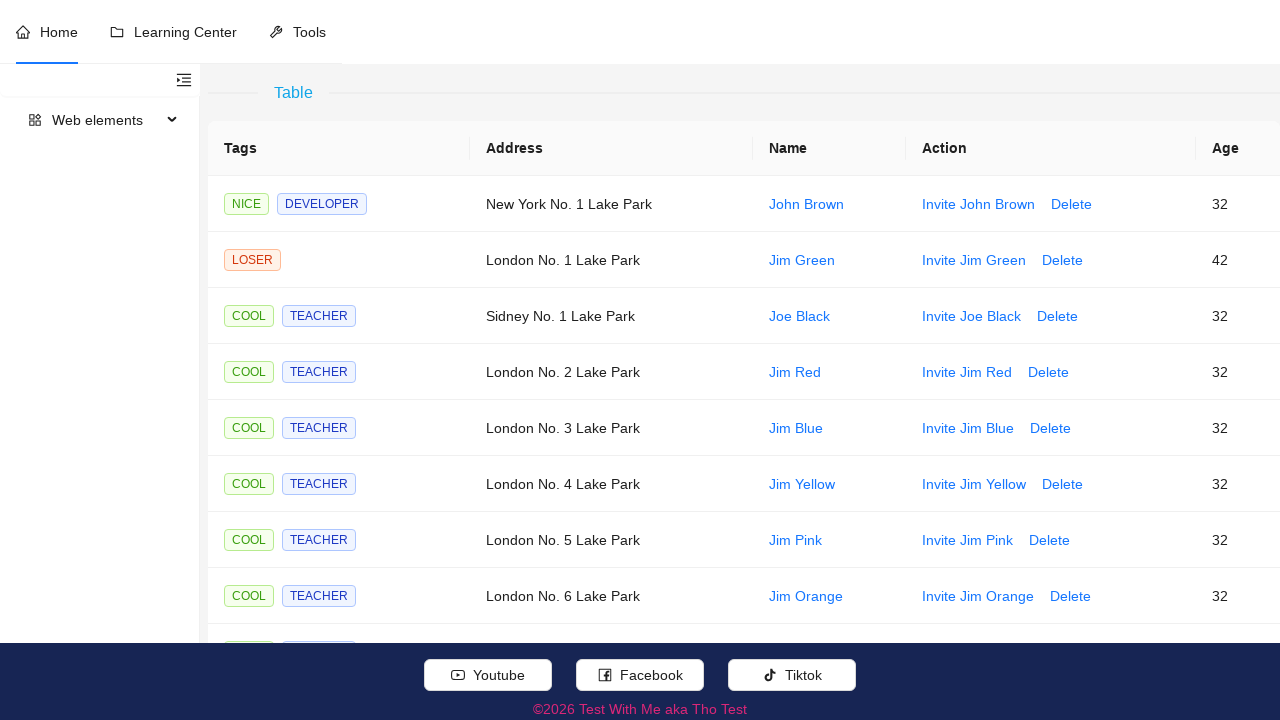

Extracted cell value '32' from column 'Age'
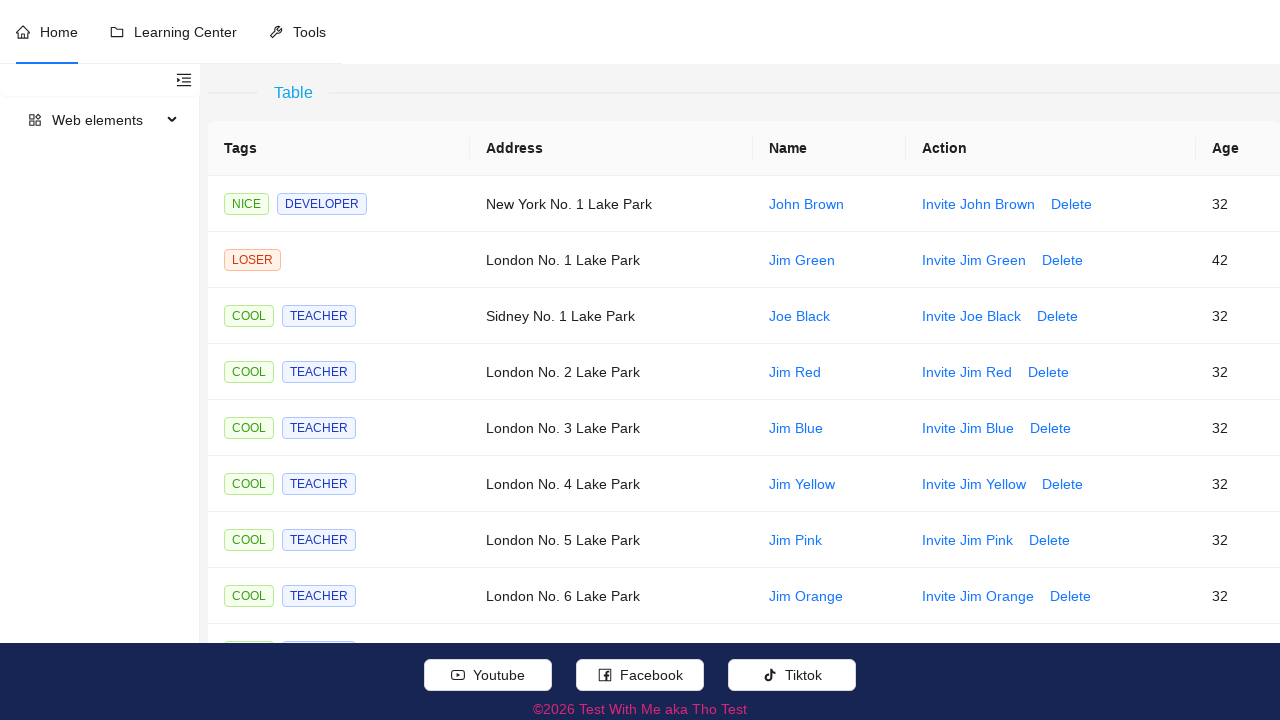

Extracted cell value 'Sidney No. 1 Lake Park' from column 'Address'
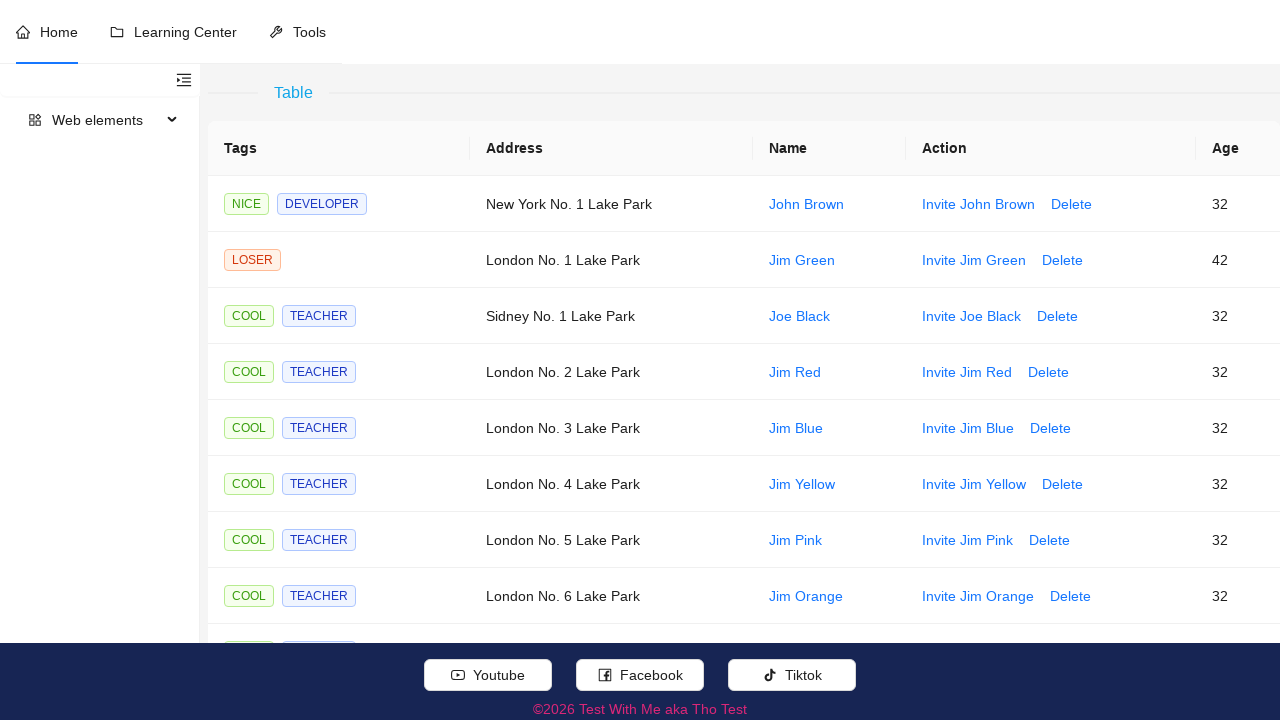

Extracted cell value 'COOLTEACHER' from column 'Tags'
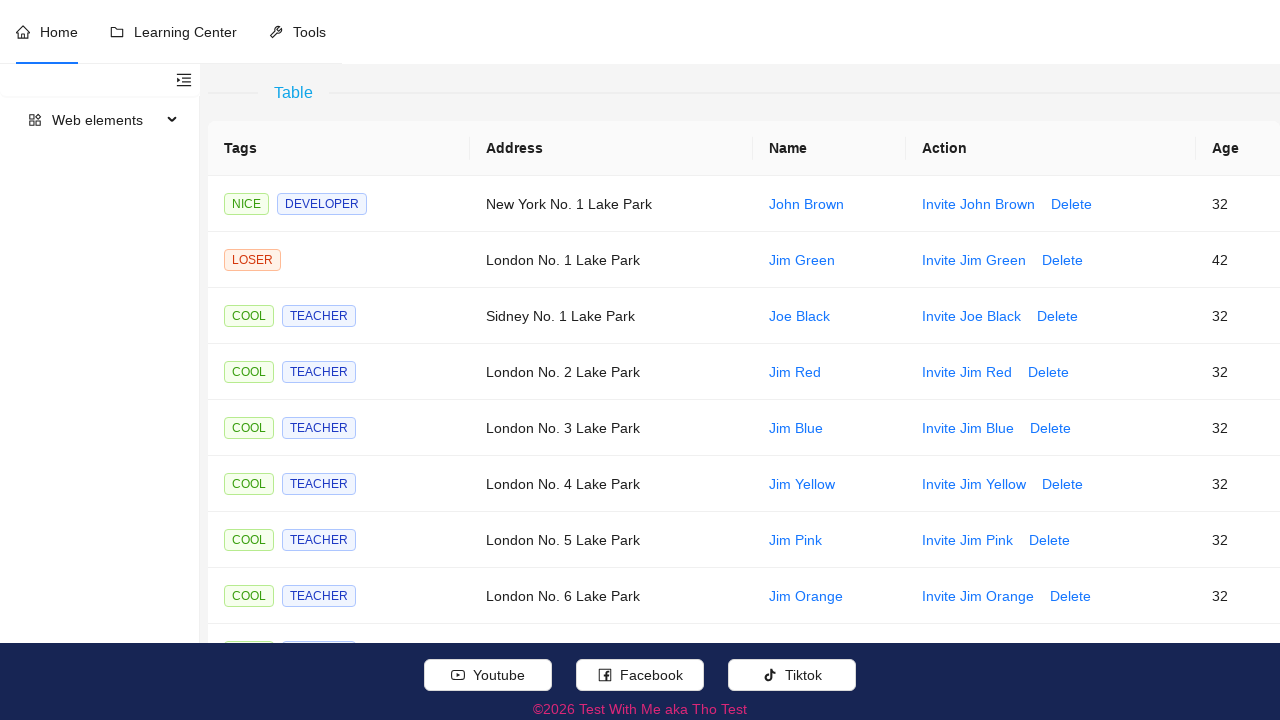

Extracted cell value 'Jim Red' from column 'Name'
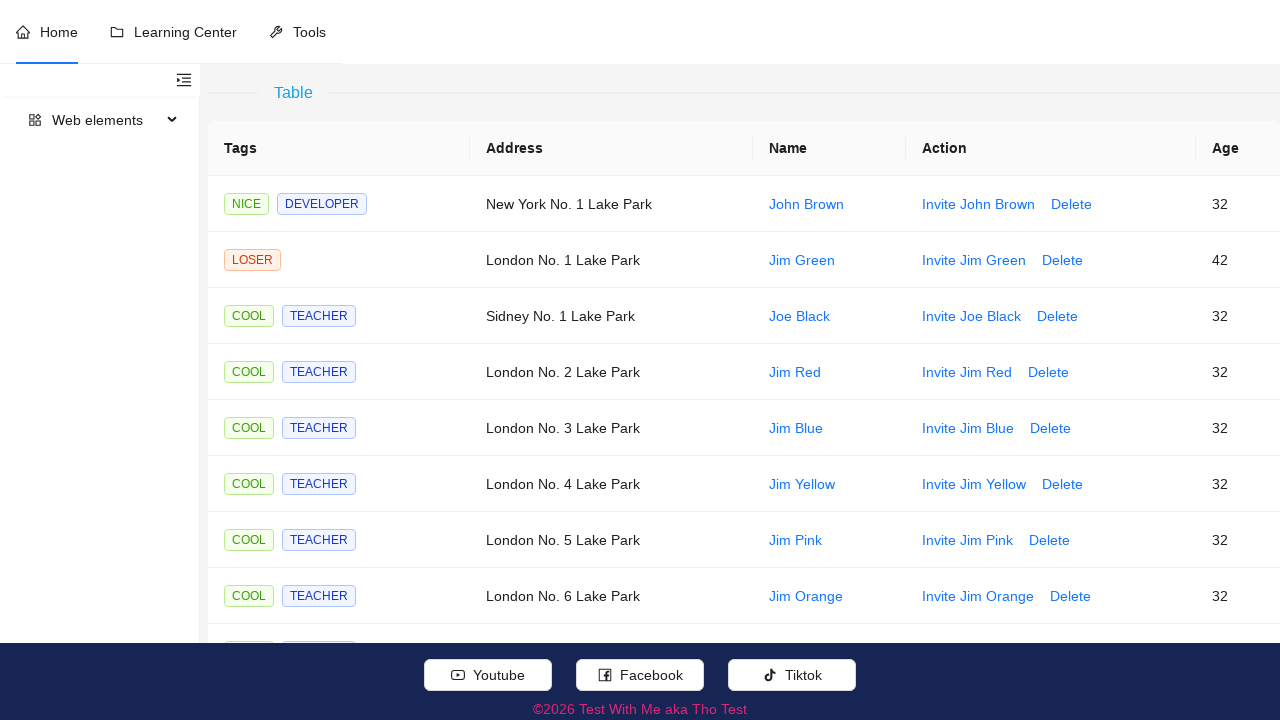

Extracted cell value '32' from column 'Age'
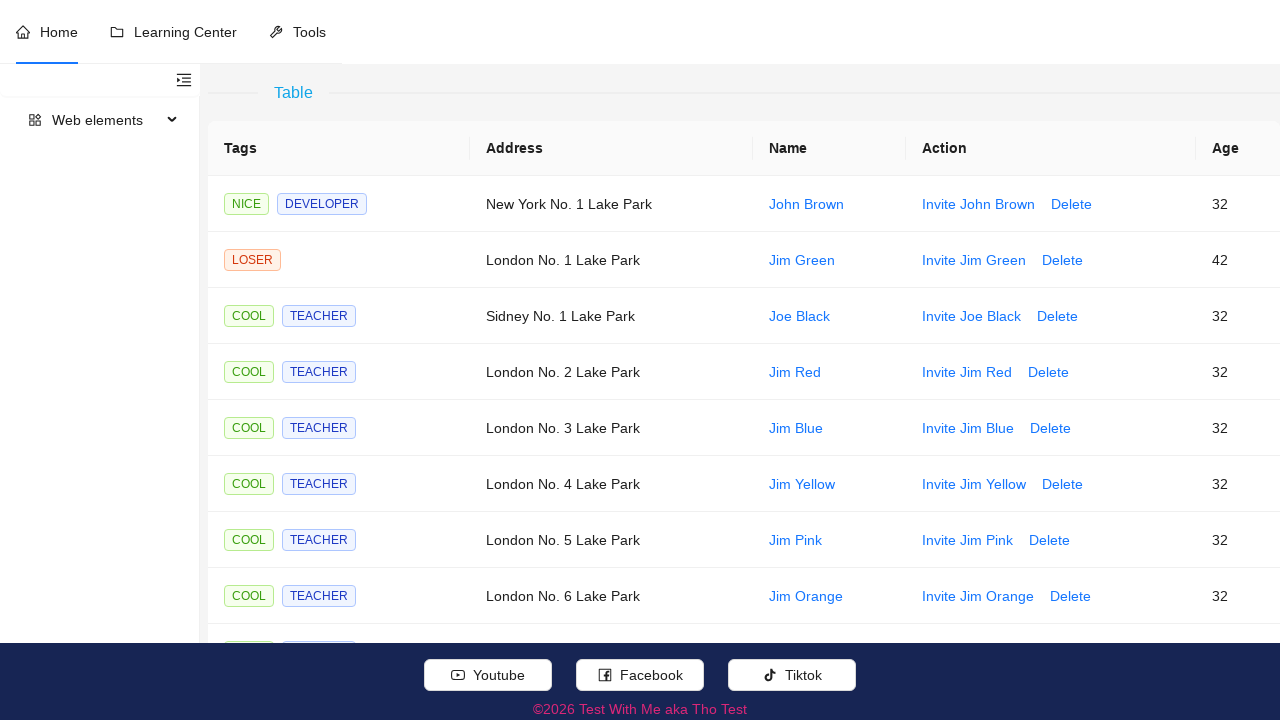

Extracted cell value 'London No. 2 Lake Park' from column 'Address'
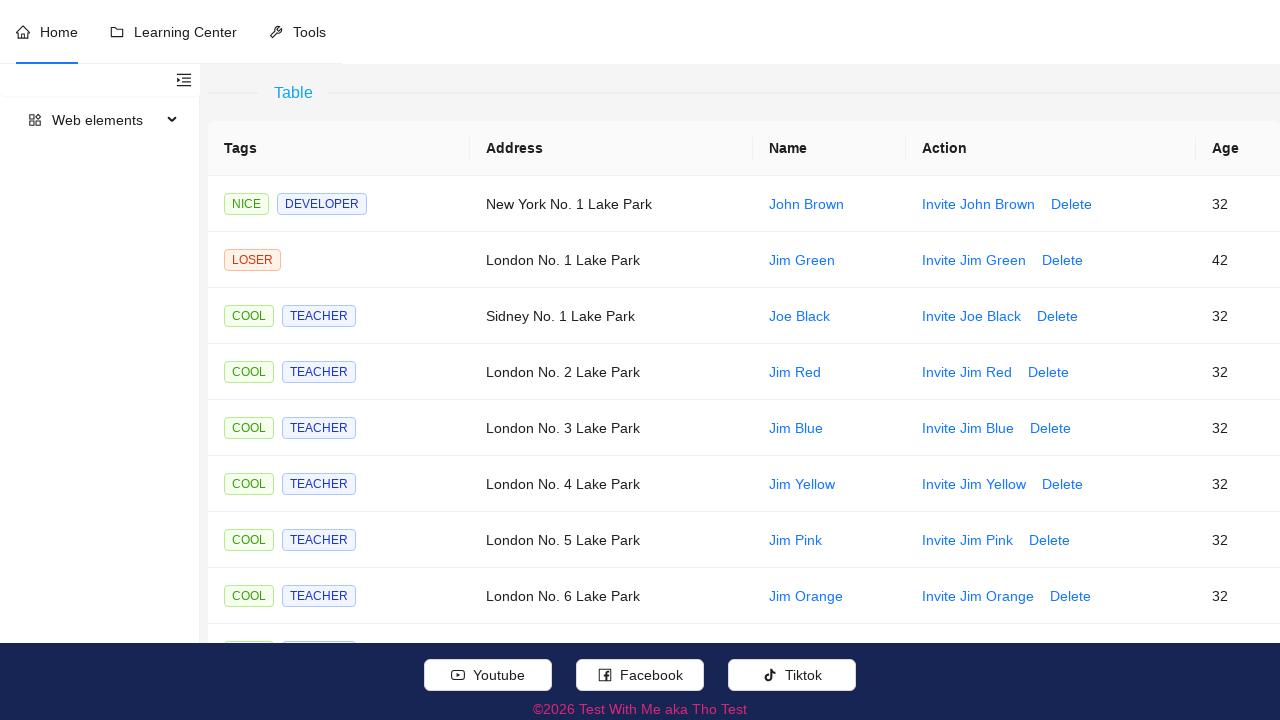

Extracted cell value 'COOLTEACHER' from column 'Tags'
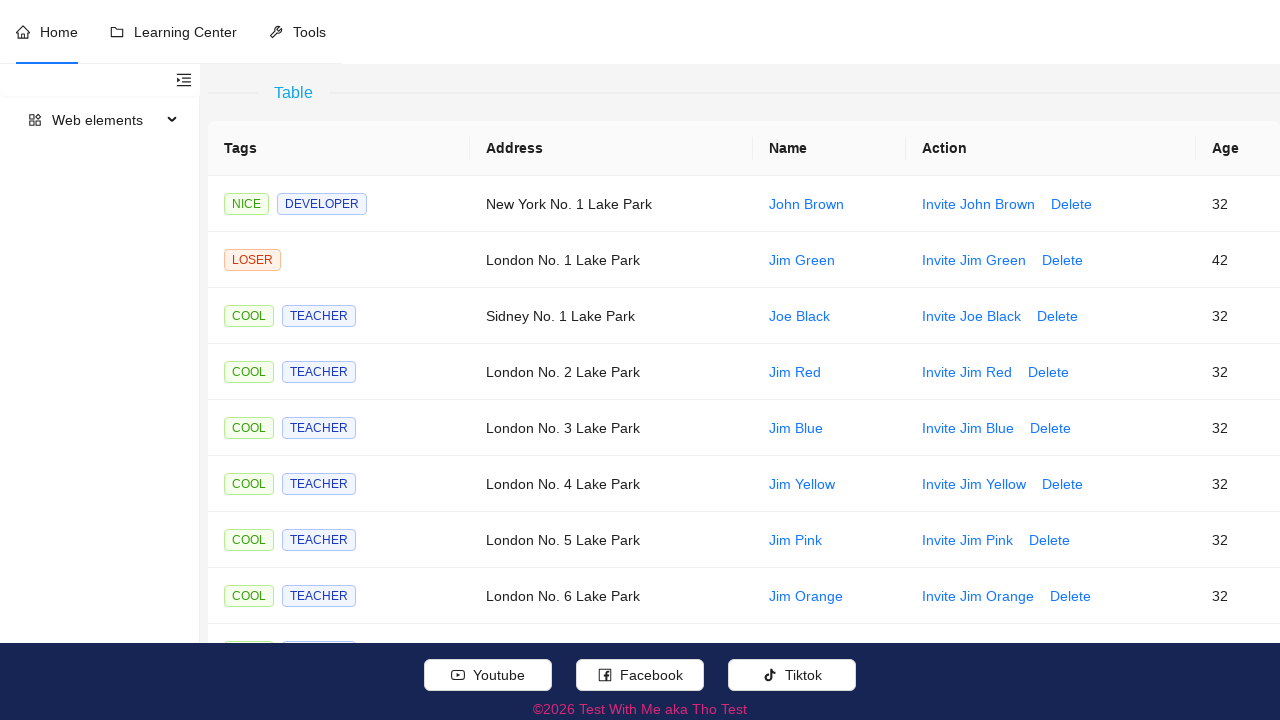

Extracted cell value 'Jim Blue' from column 'Name'
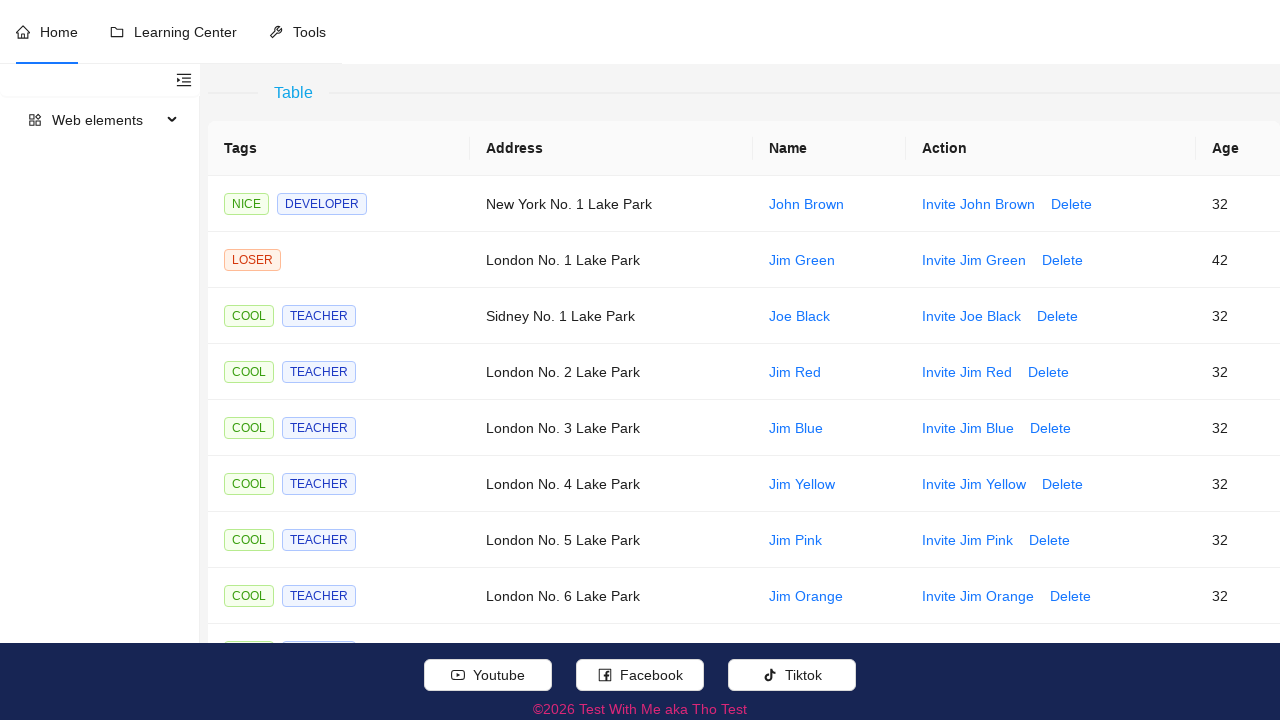

Extracted cell value '32' from column 'Age'
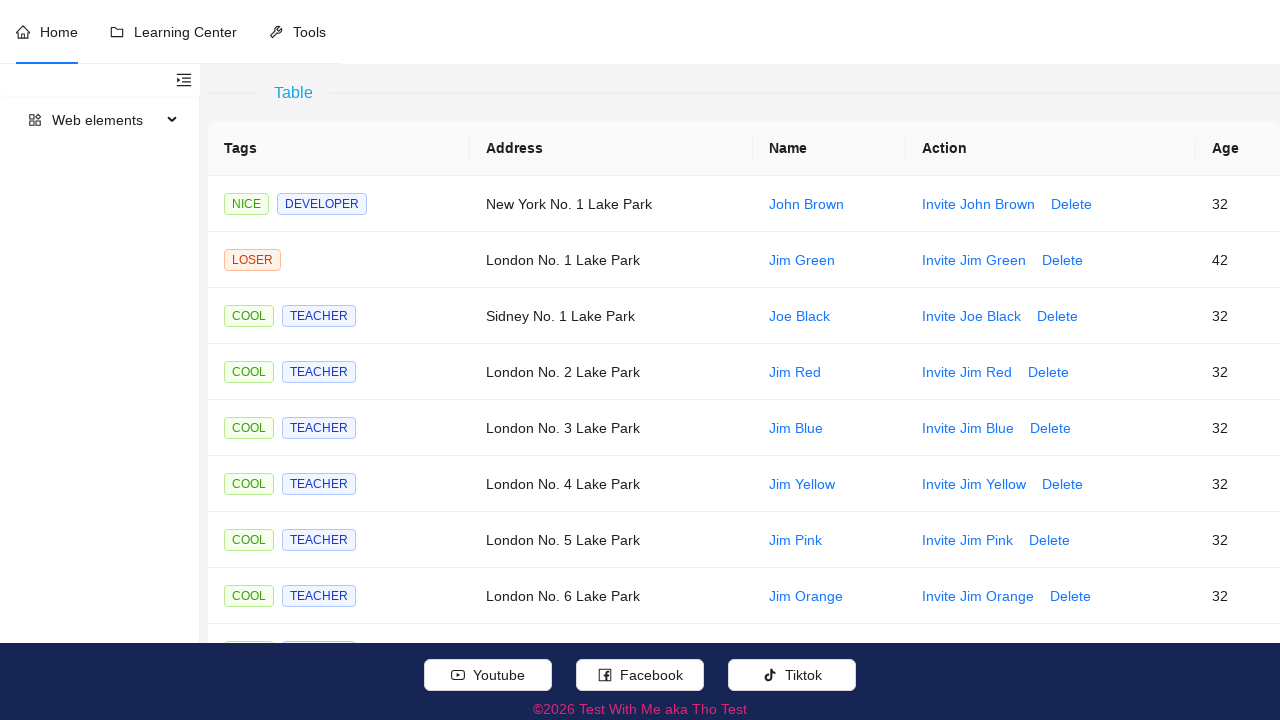

Extracted cell value 'London No. 3 Lake Park' from column 'Address'
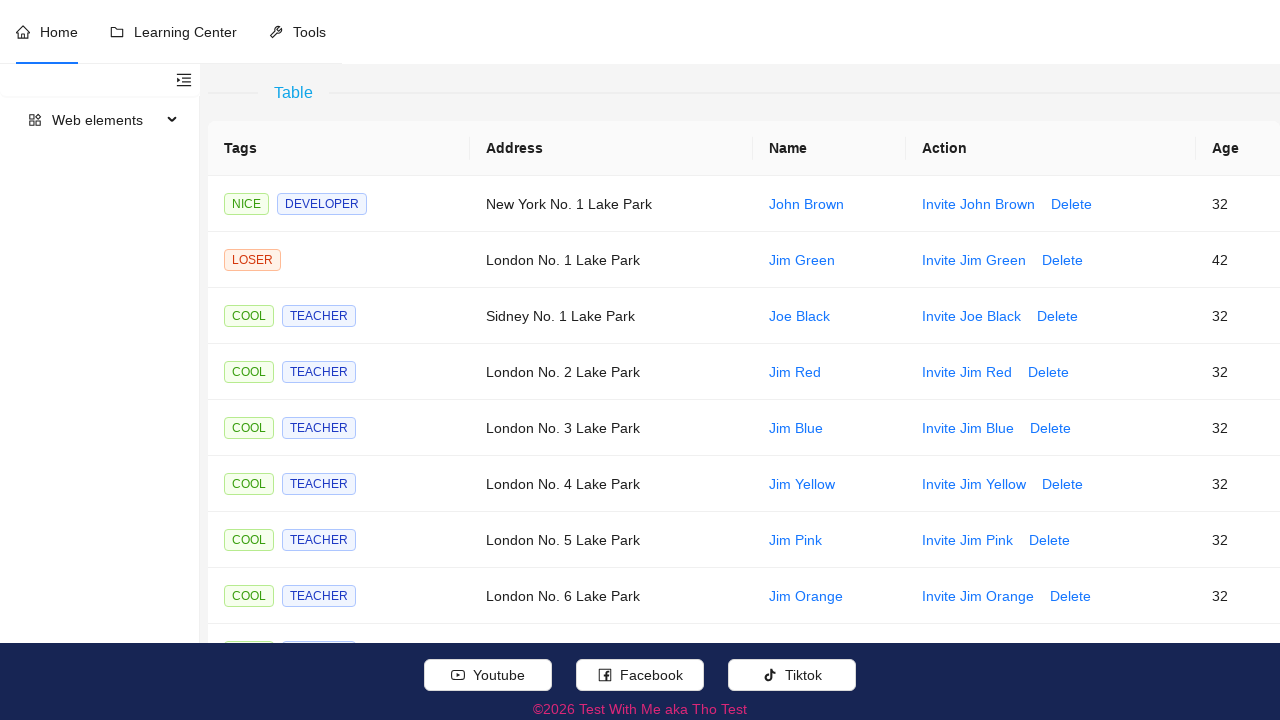

Extracted cell value 'COOLTEACHER' from column 'Tags'
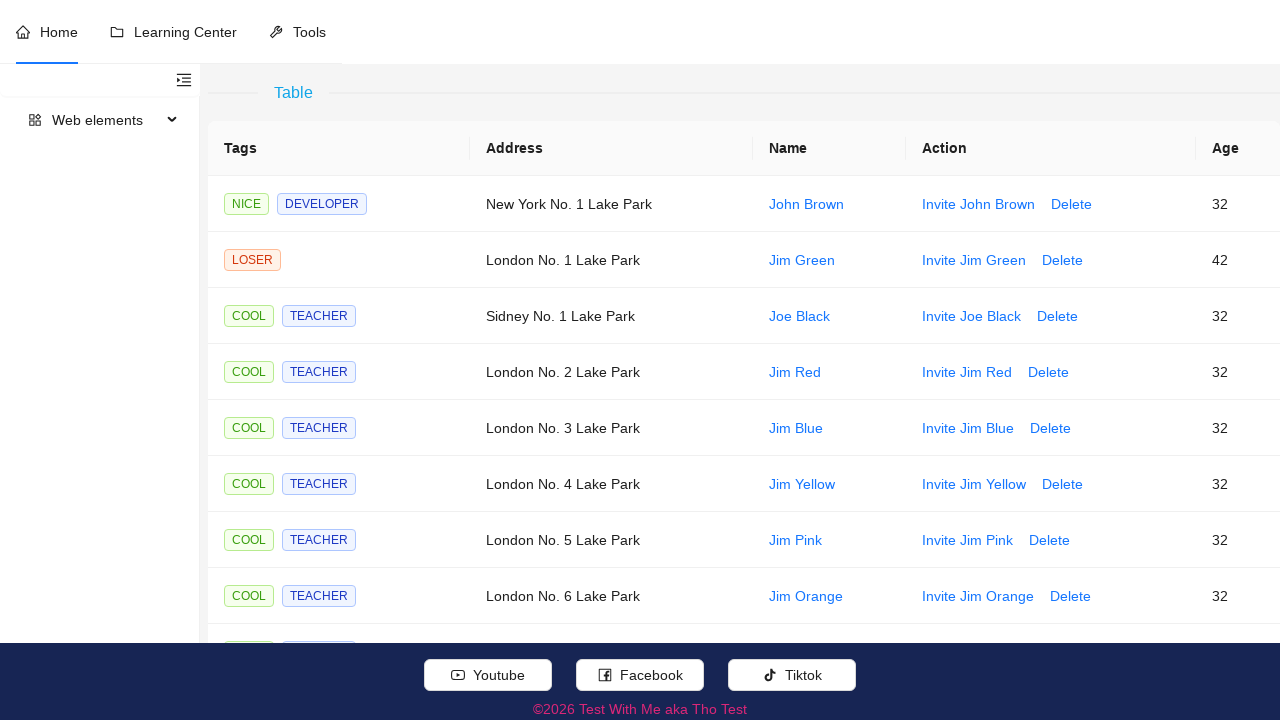

Extracted cell value 'Jim Yellow' from column 'Name'
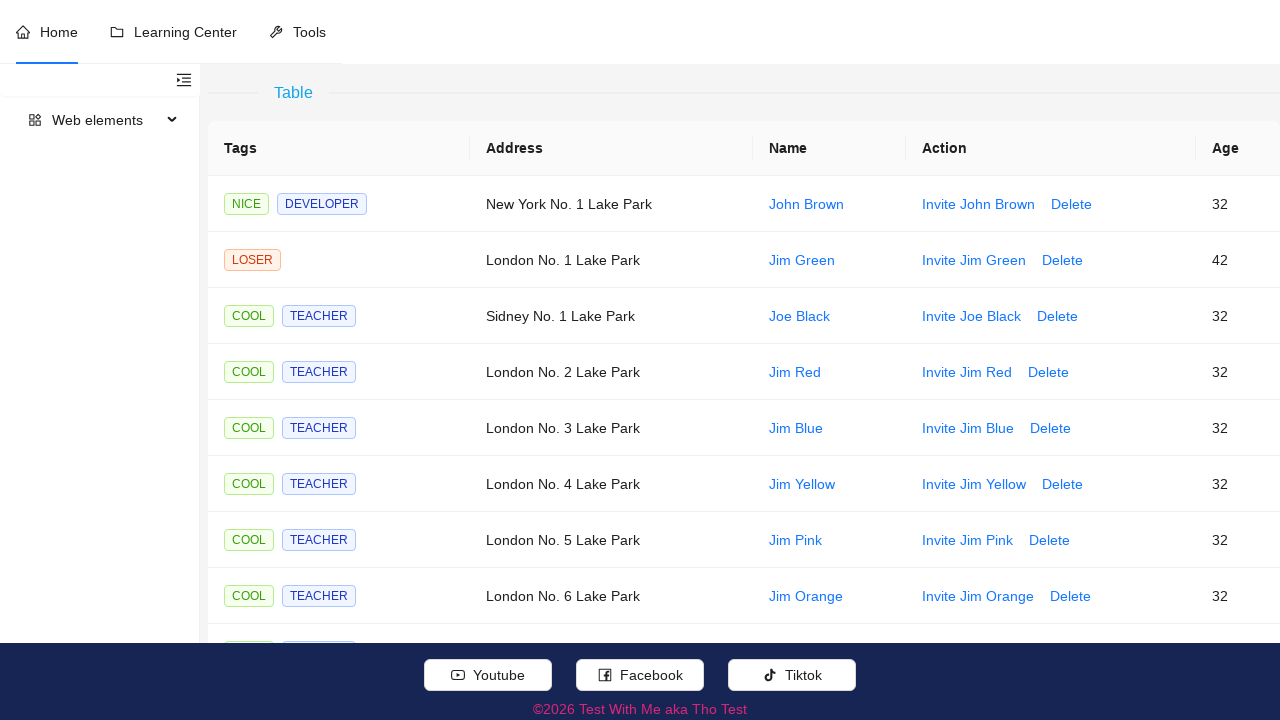

Extracted cell value '32' from column 'Age'
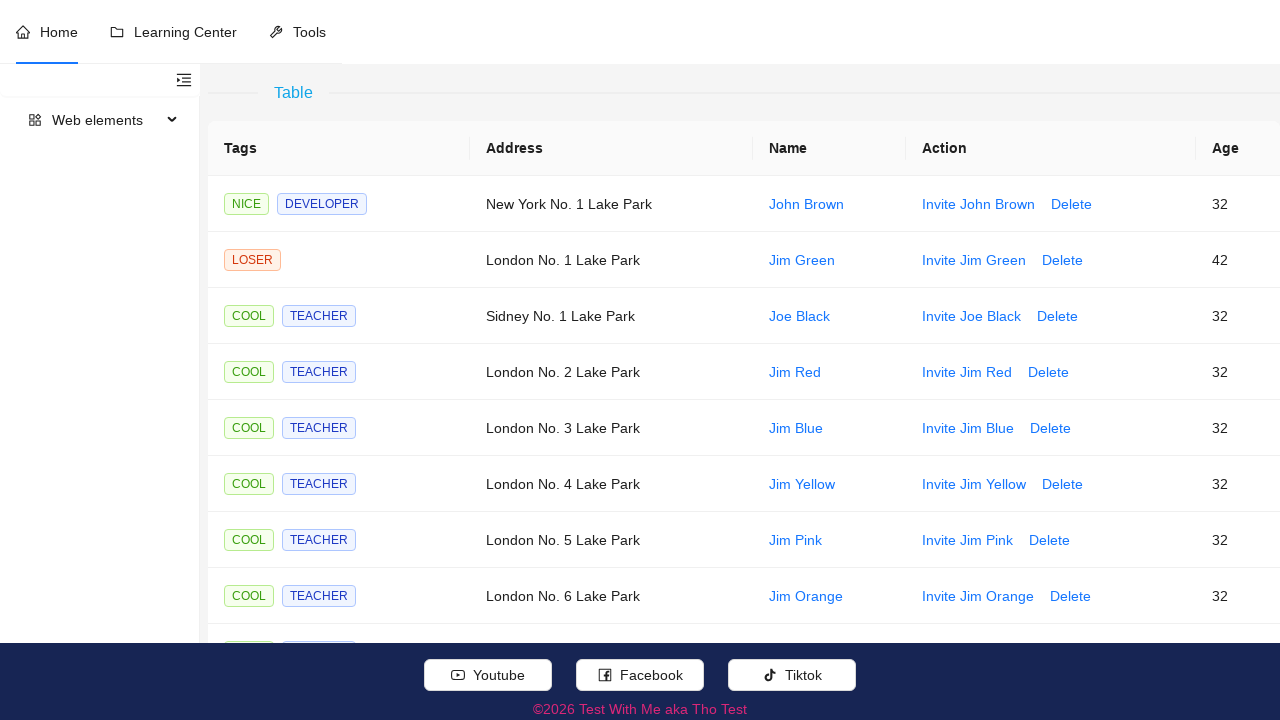

Extracted cell value 'London No. 4 Lake Park' from column 'Address'
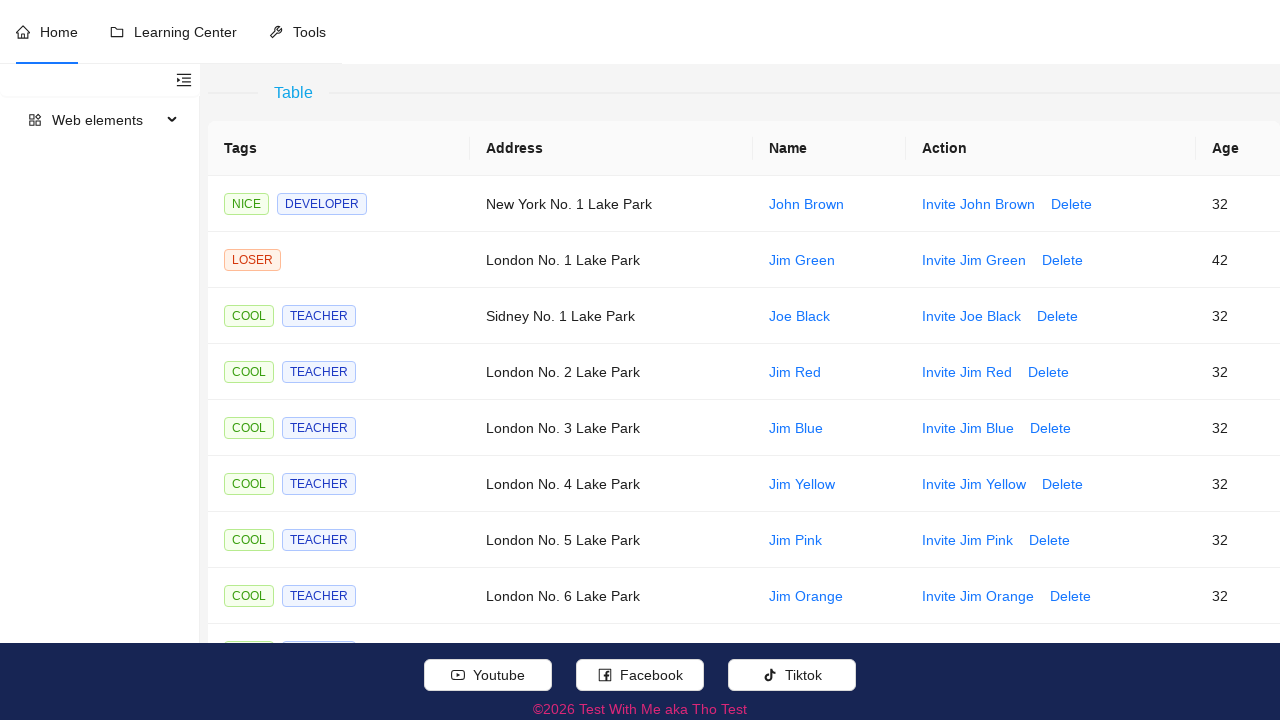

Extracted cell value 'COOLTEACHER' from column 'Tags'
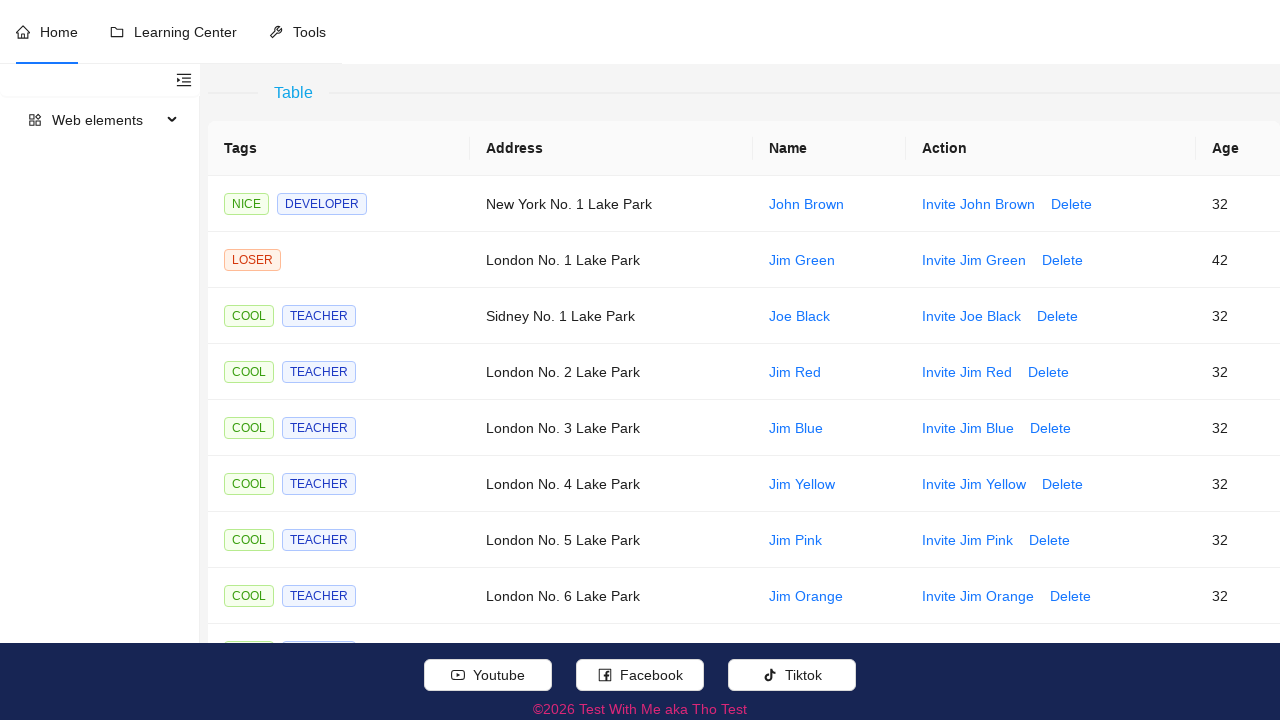

Extracted cell value 'Jim Pink' from column 'Name'
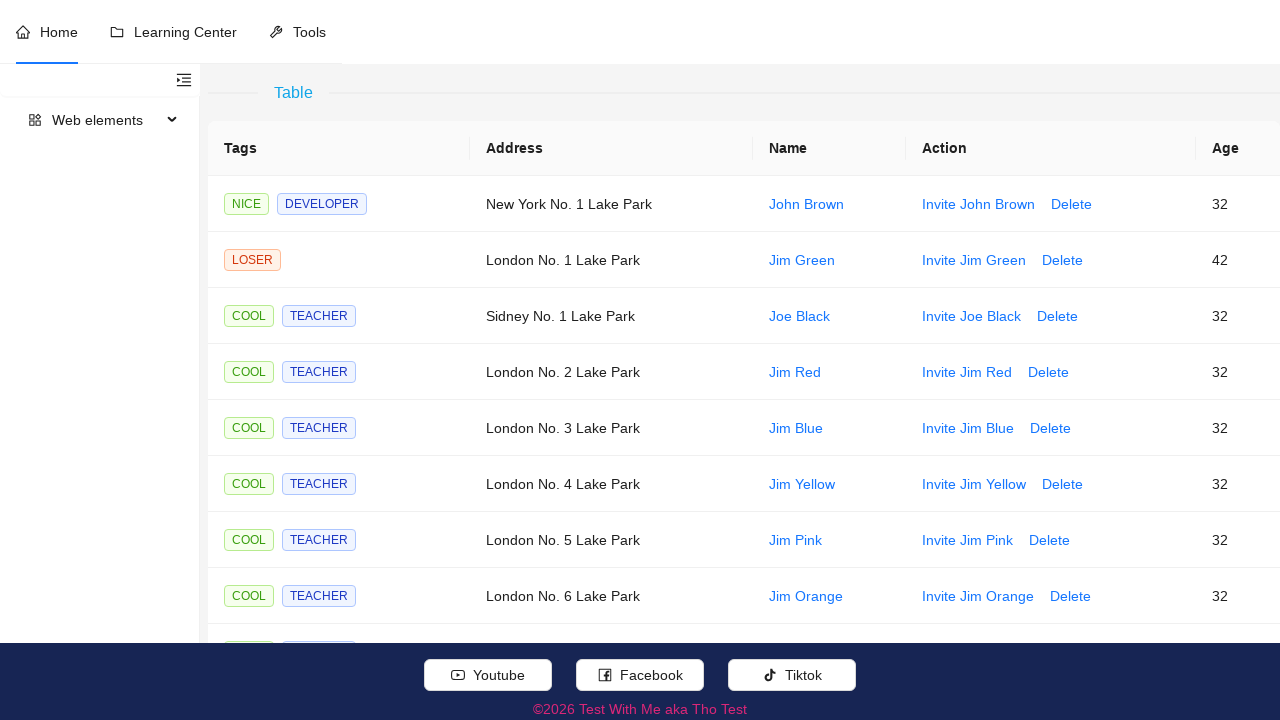

Extracted cell value '32' from column 'Age'
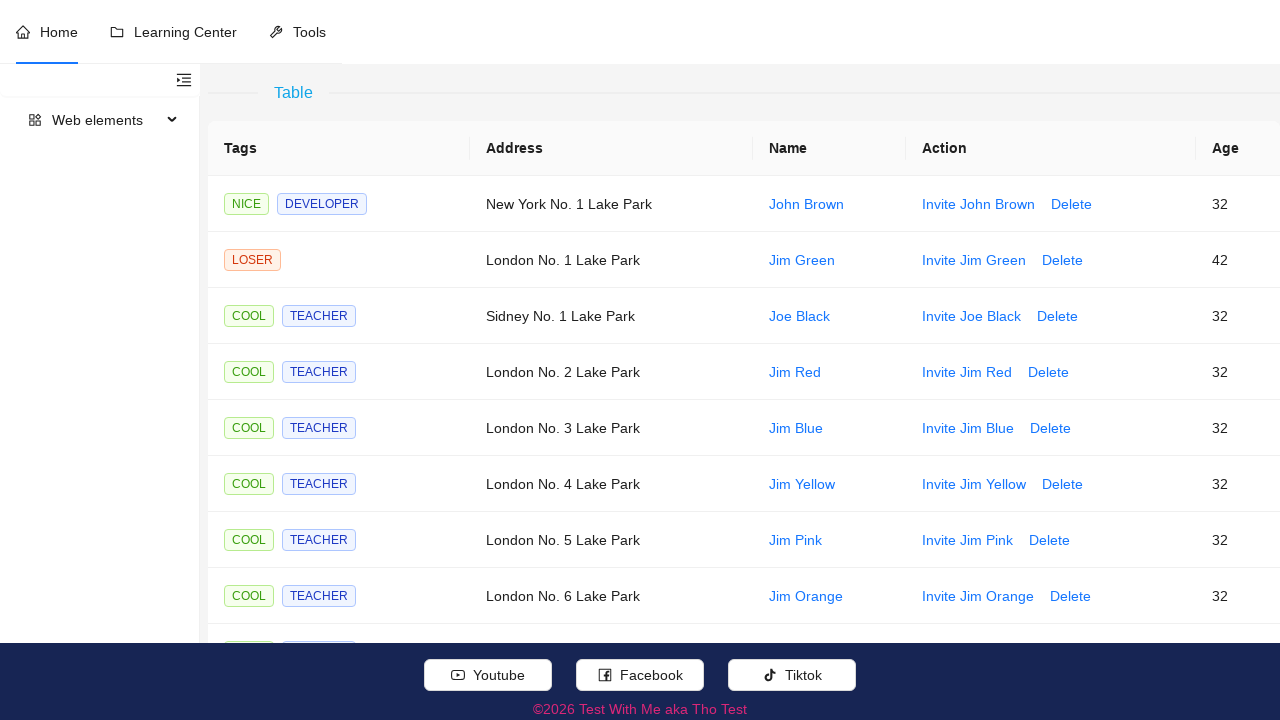

Extracted cell value 'London No. 5 Lake Park' from column 'Address'
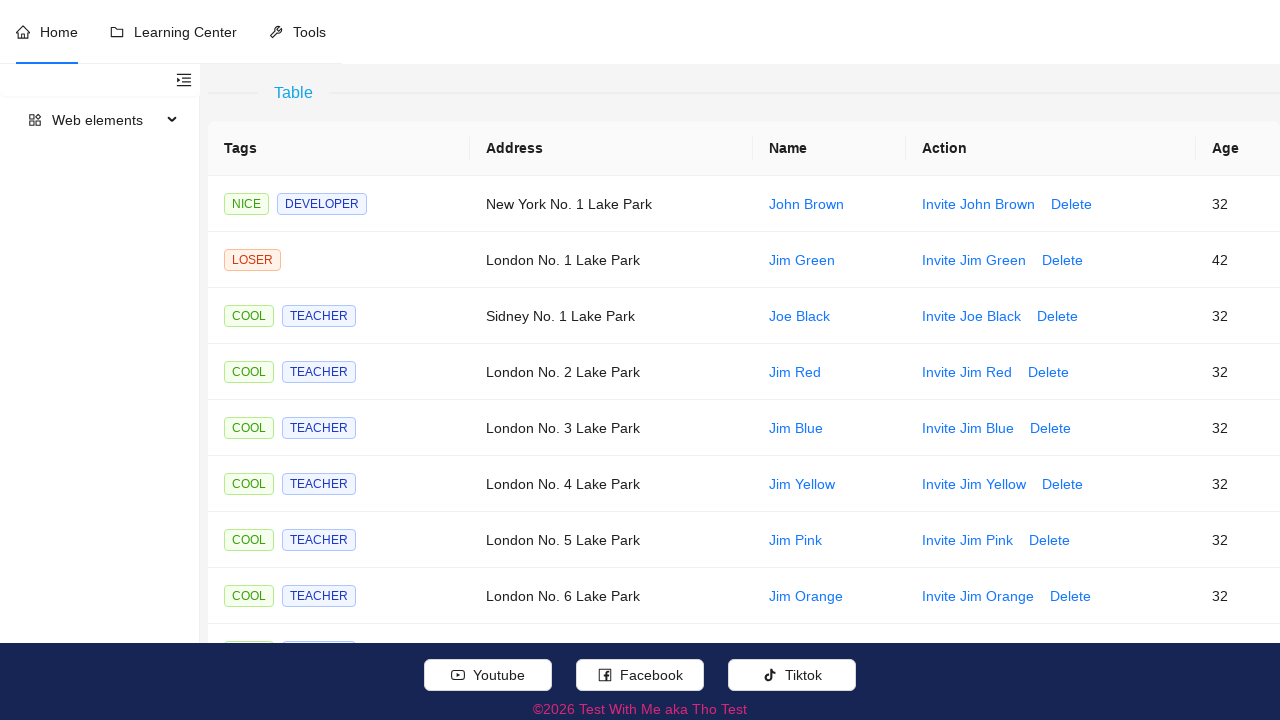

Extracted cell value 'COOLTEACHER' from column 'Tags'
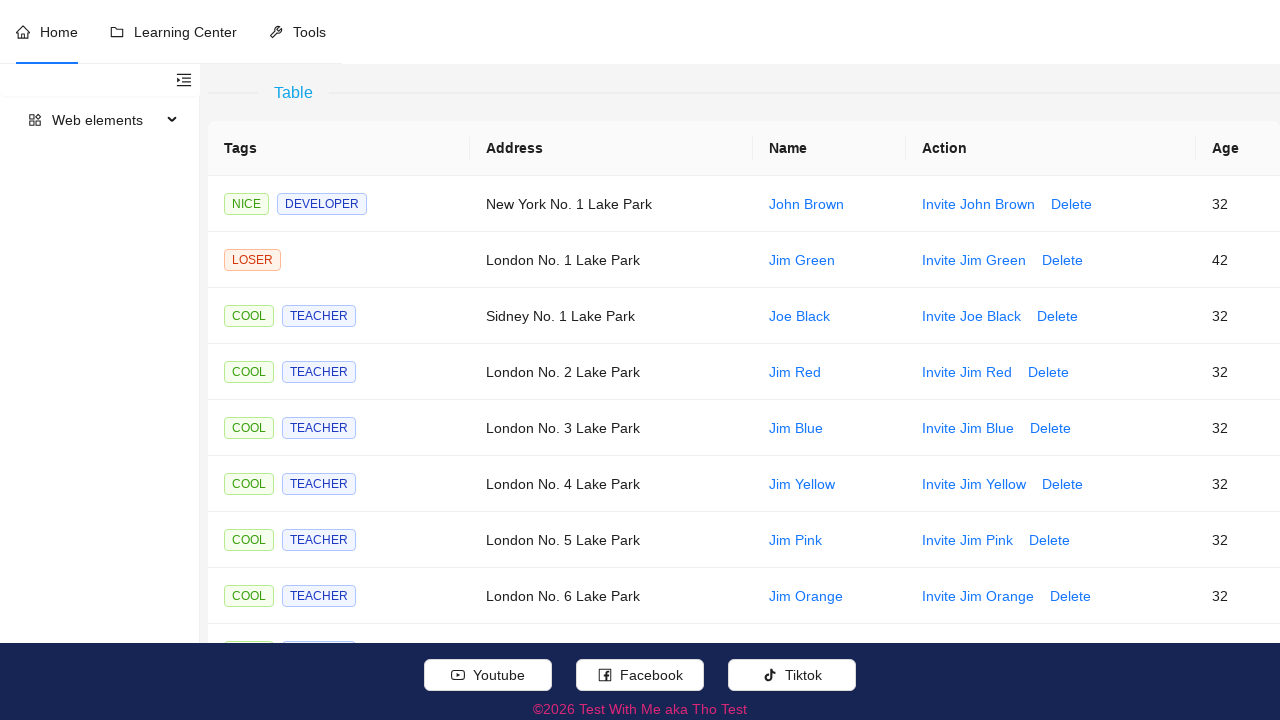

Extracted cell value 'Jim Orange' from column 'Name'
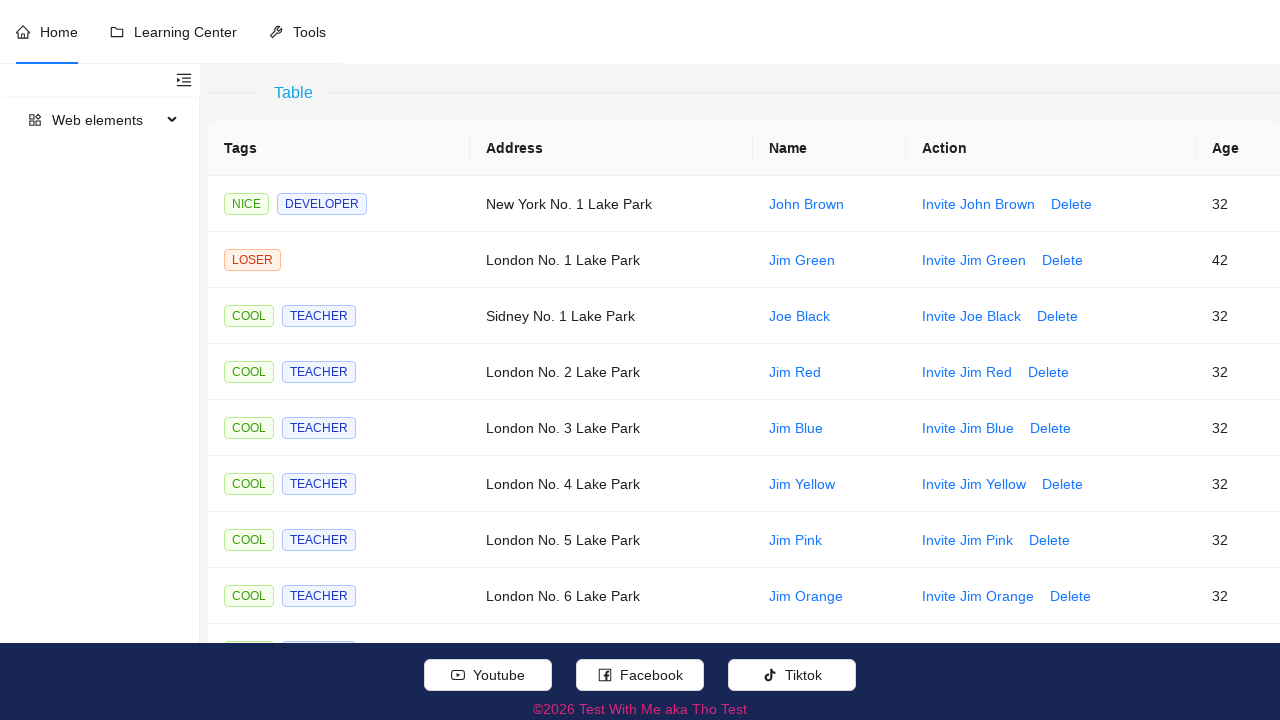

Extracted cell value '32' from column 'Age'
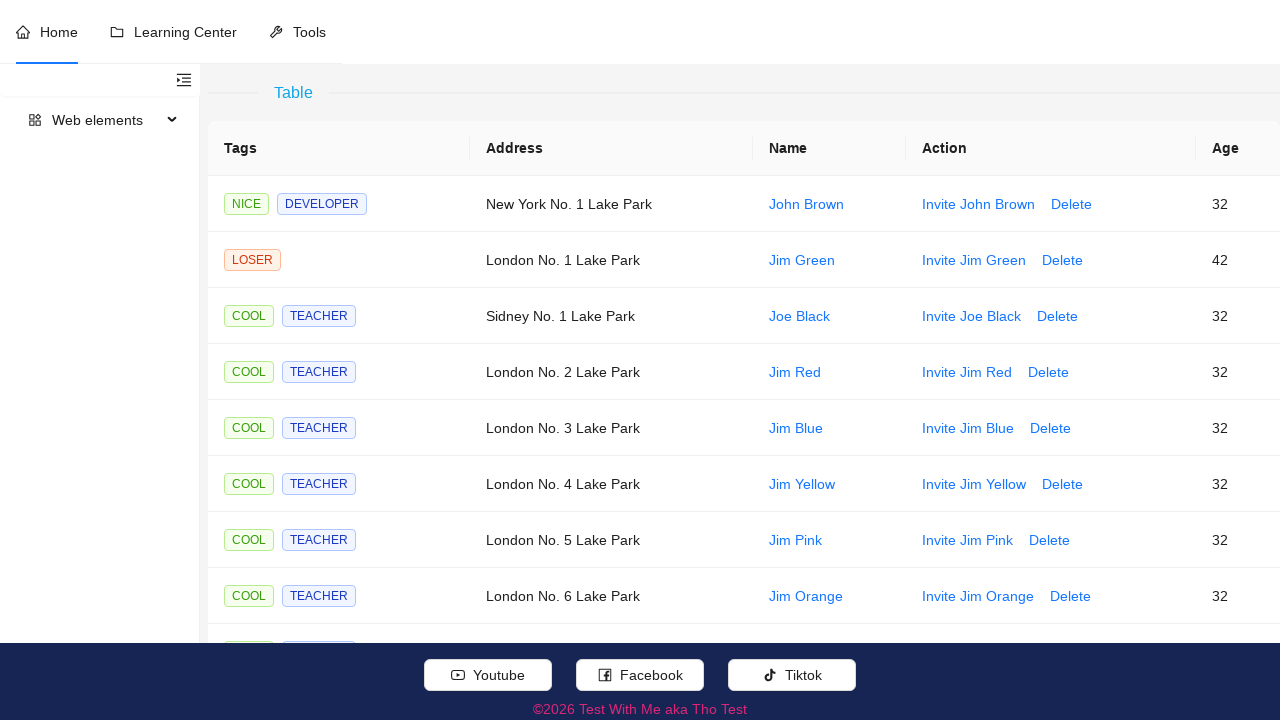

Extracted cell value 'London No. 6 Lake Park' from column 'Address'
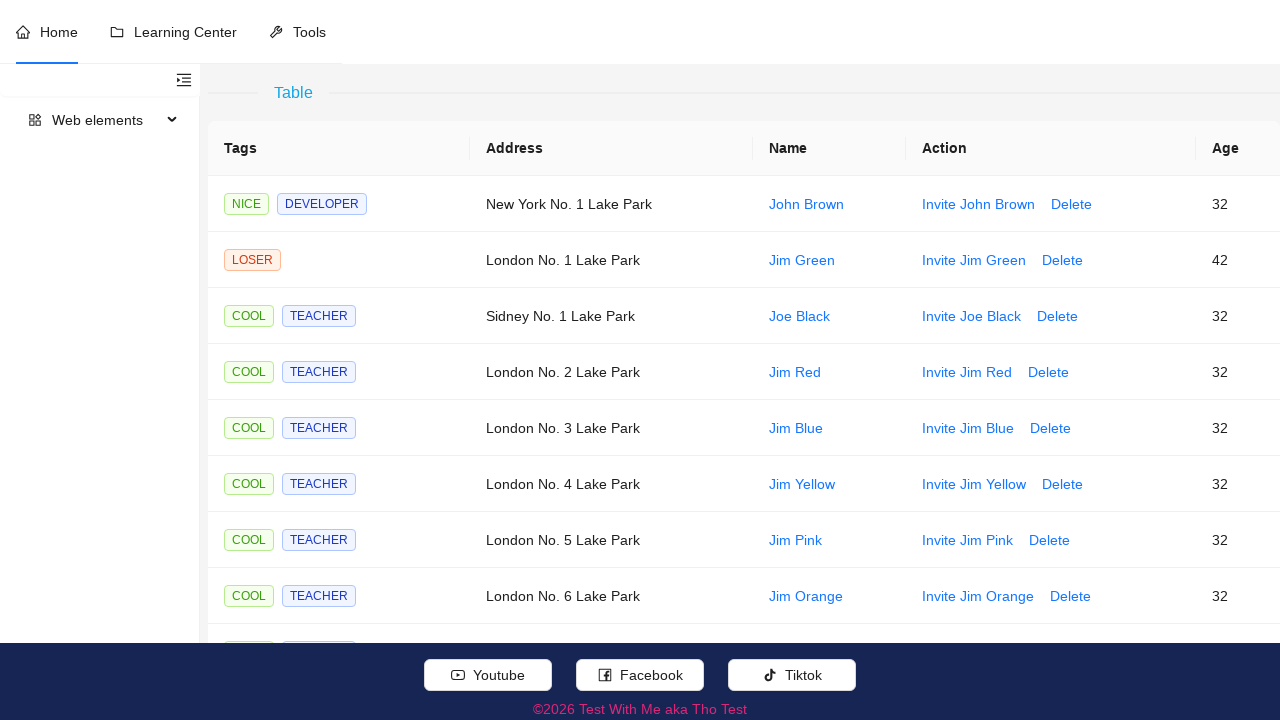

Extracted cell value 'COOLTEACHER' from column 'Tags'
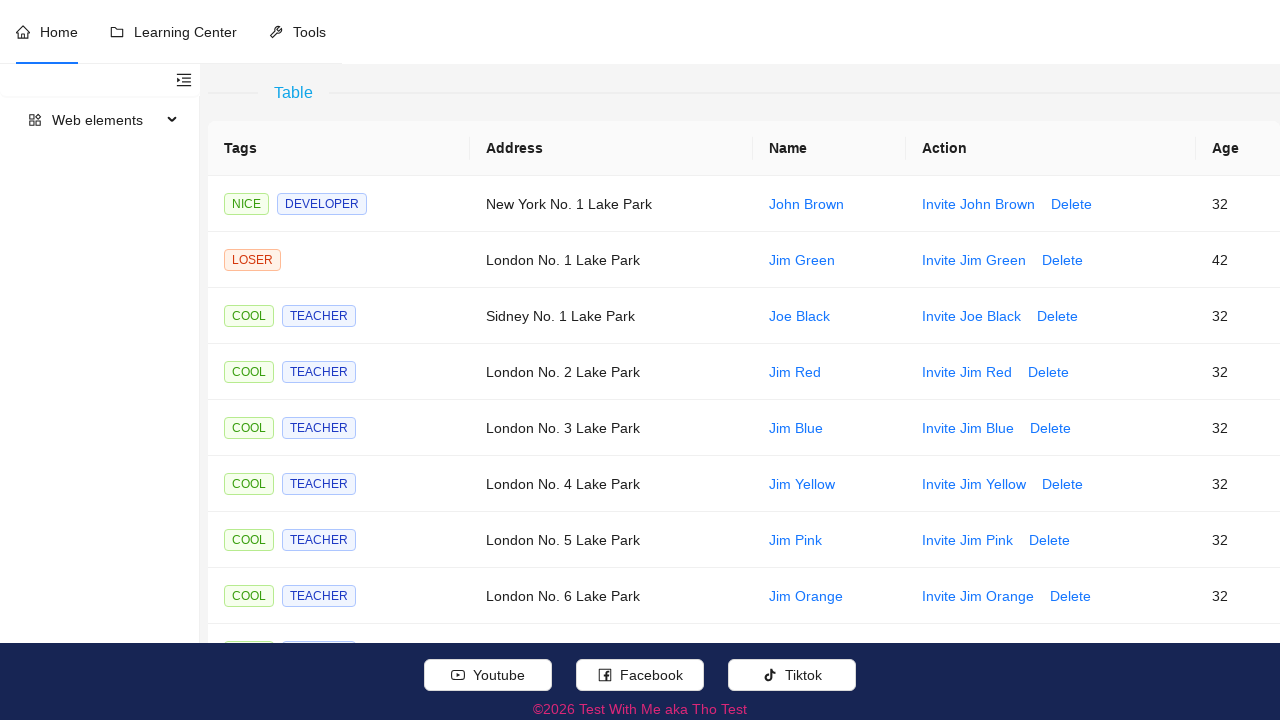

Extracted cell value 'Jim Purple' from column 'Name'
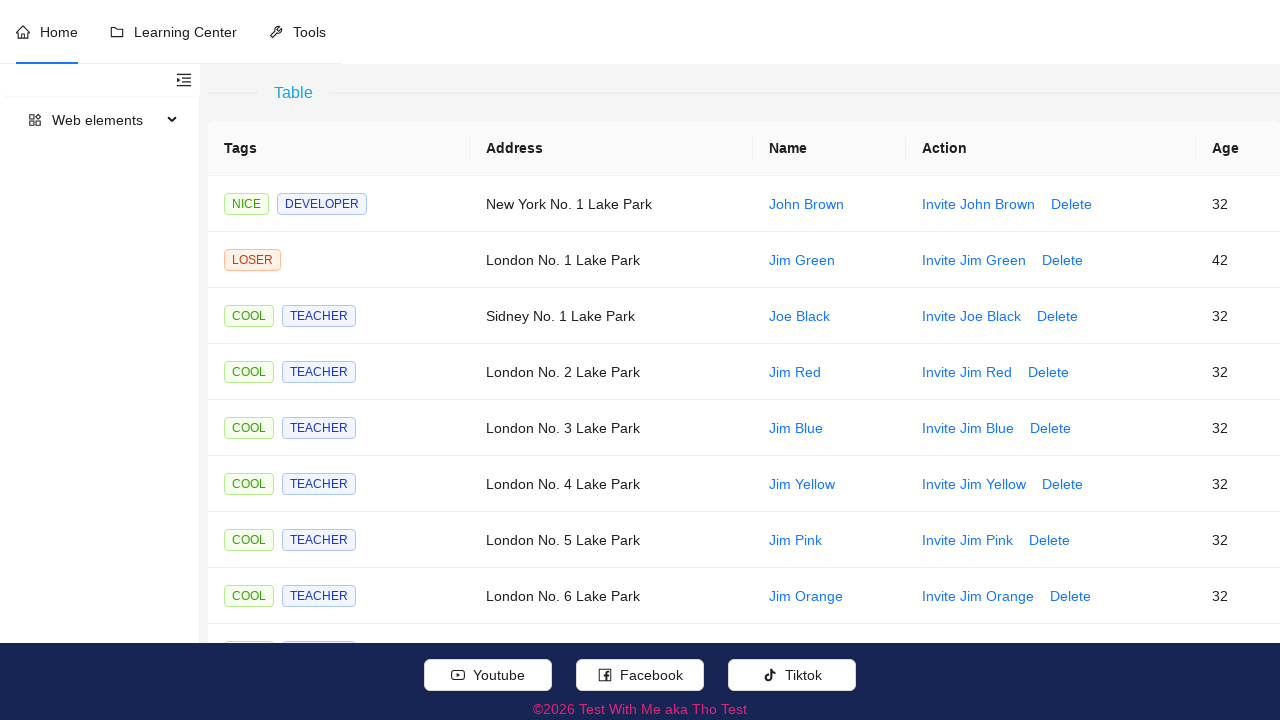

Extracted cell value '32' from column 'Age'
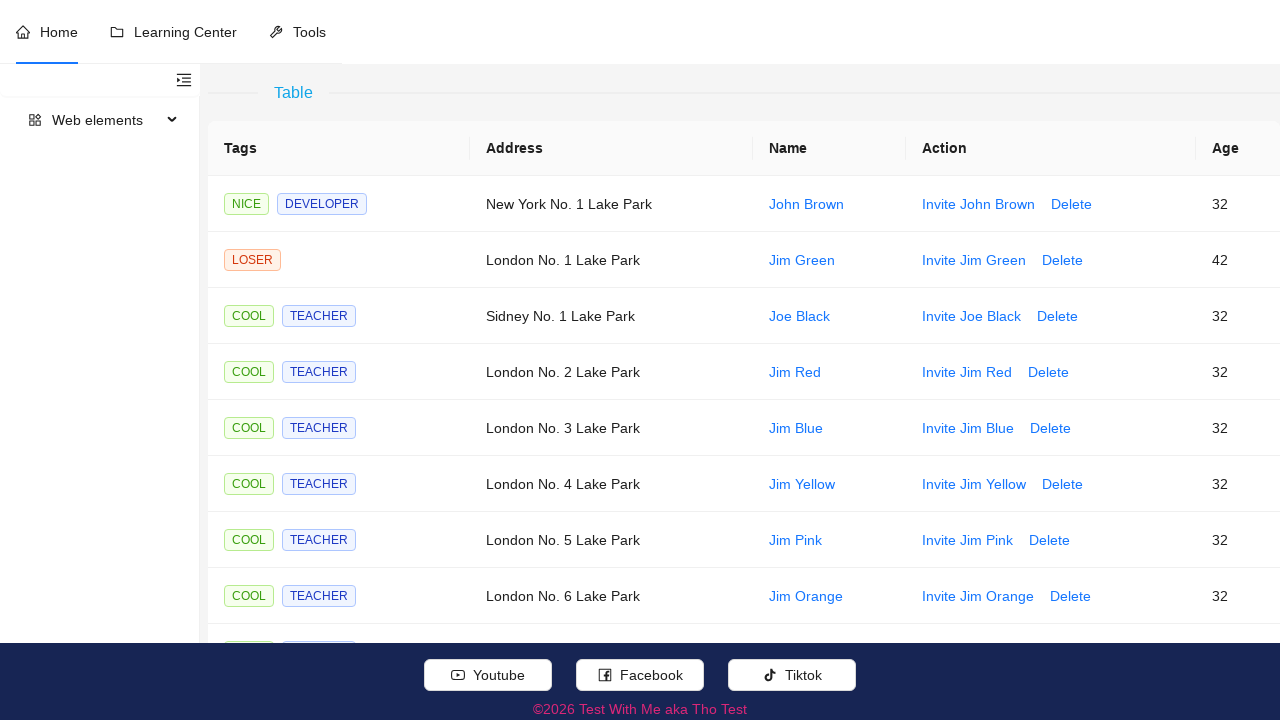

Extracted cell value 'London No. 7 Lake Park' from column 'Address'
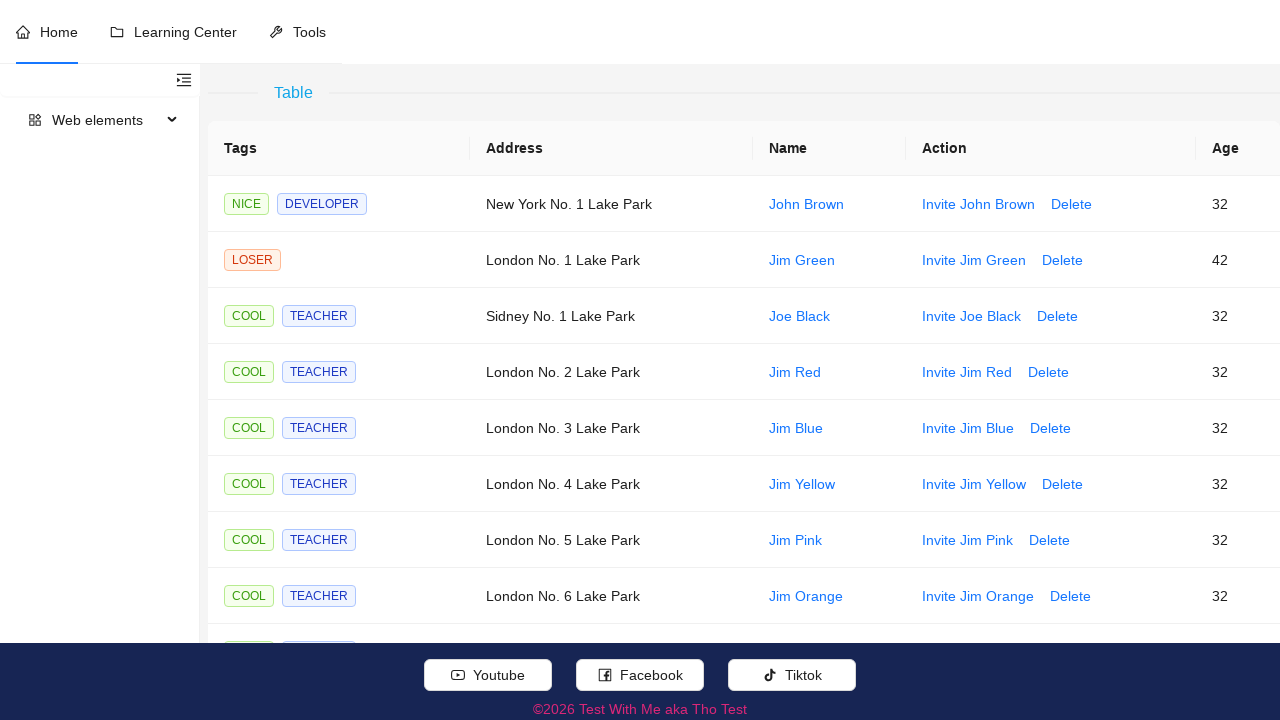

Extracted cell value 'COOLTEACHER' from column 'Tags'
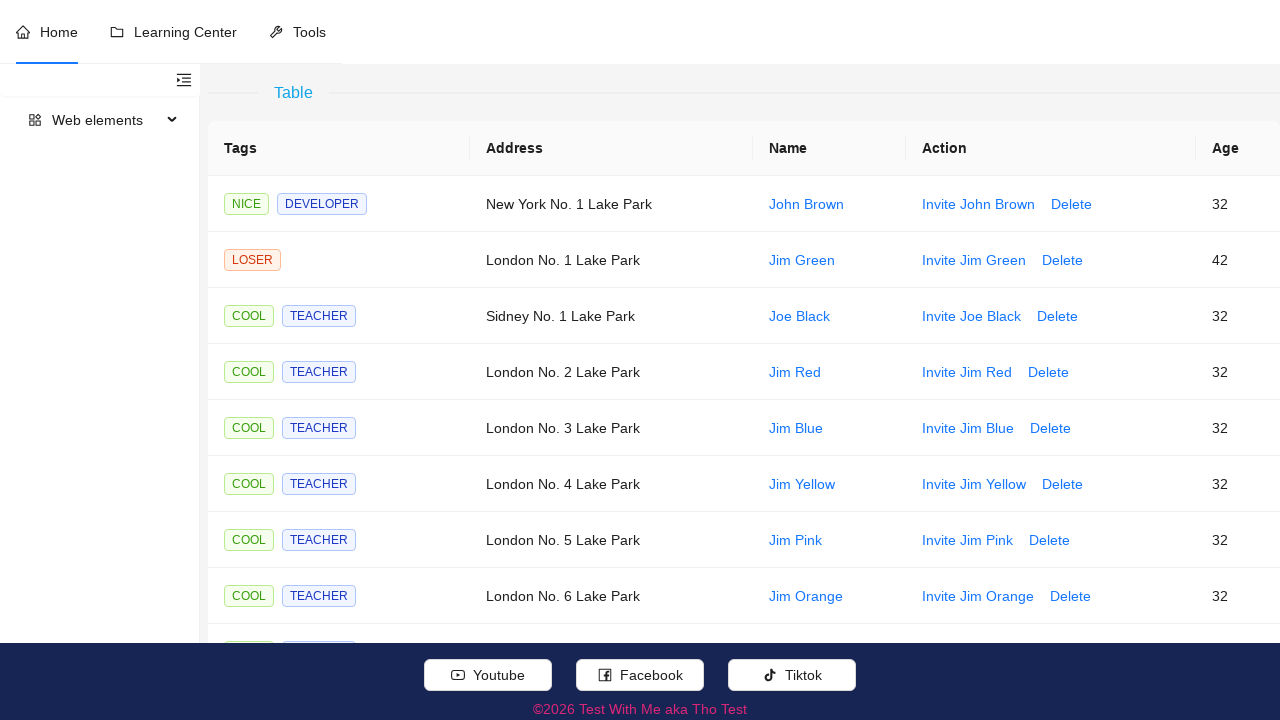

Extracted cell value 'Jim Brown' from column 'Name'
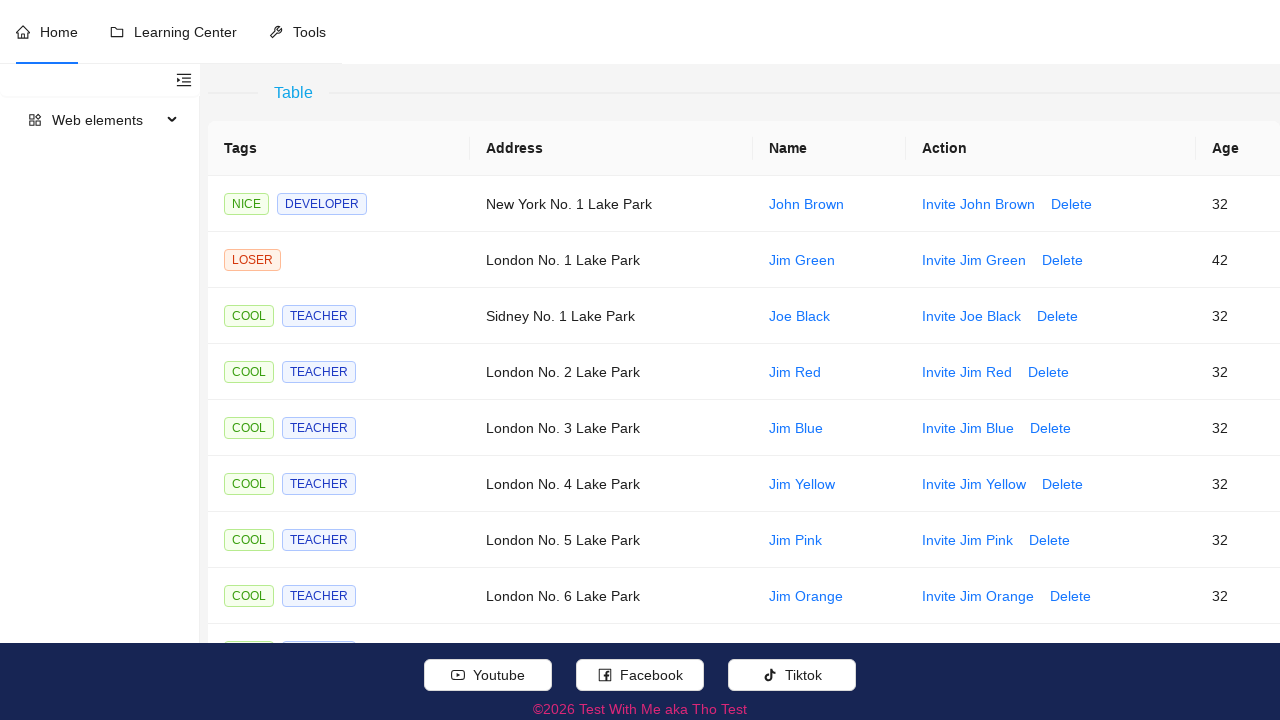

Extracted cell value '32' from column 'Age'
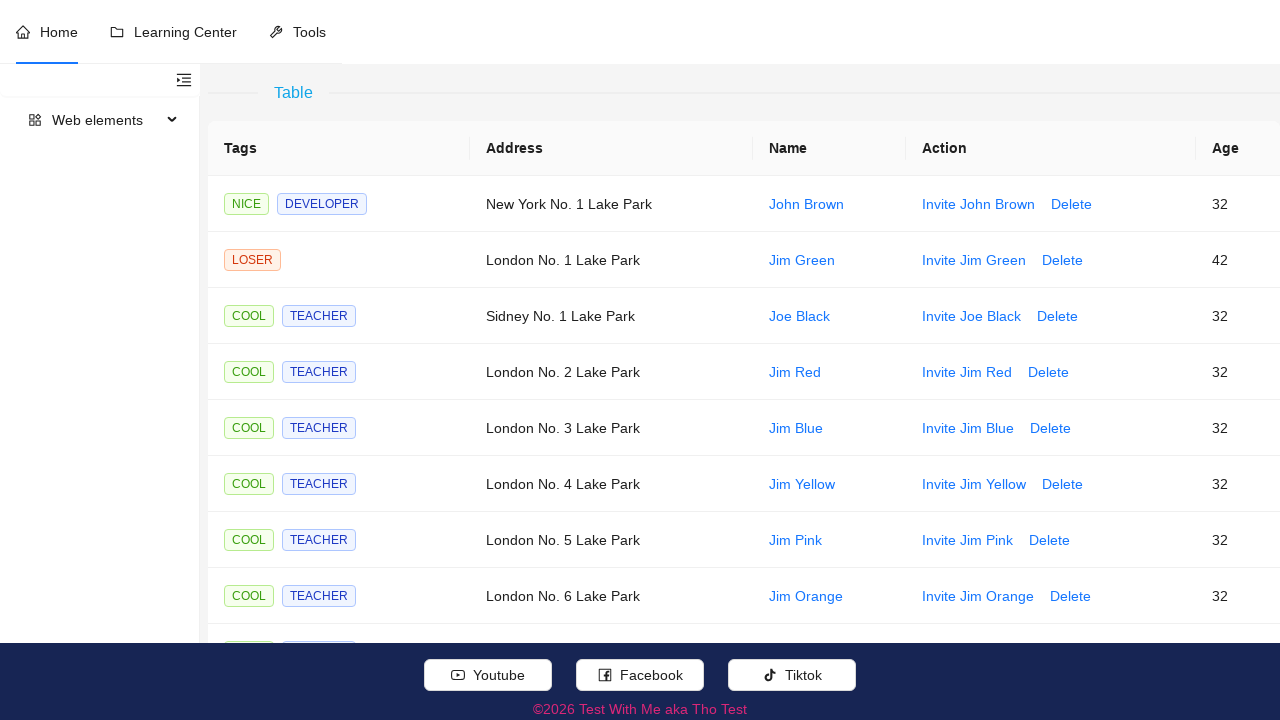

Extracted cell value 'London No. 8 Lake Park' from column 'Address'
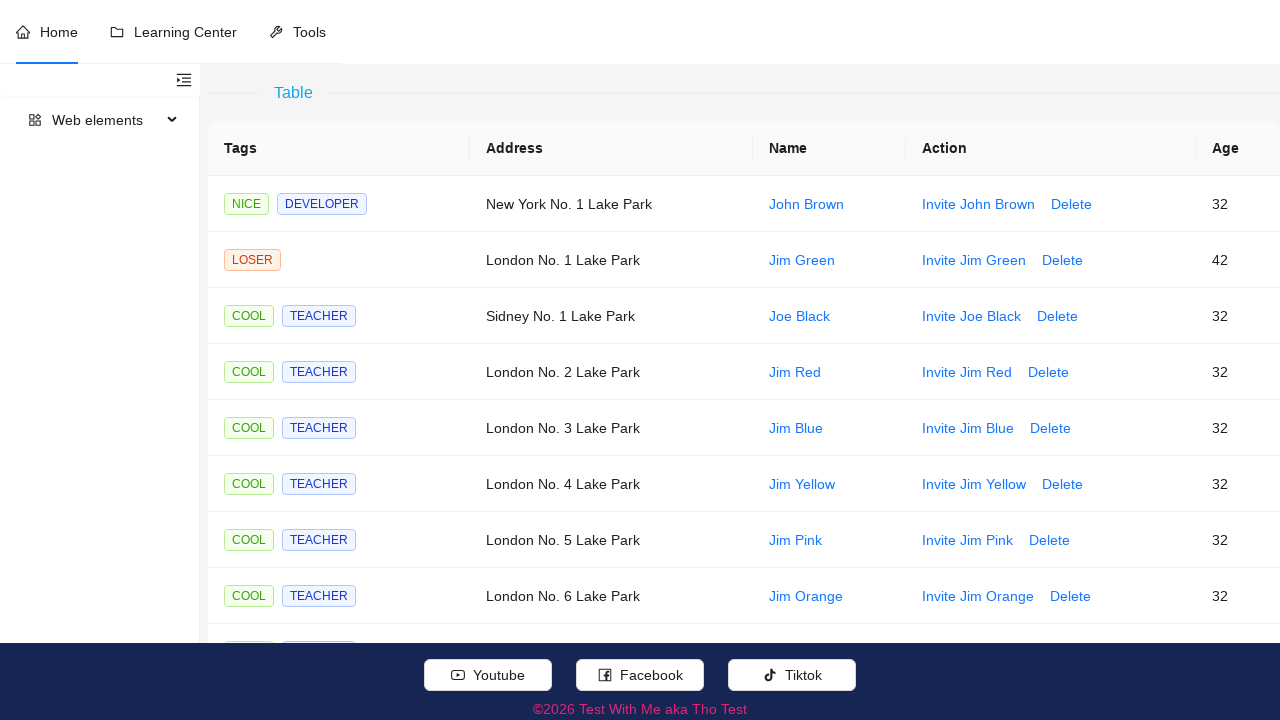

Extracted cell value 'COOLTEACHER' from column 'Tags'
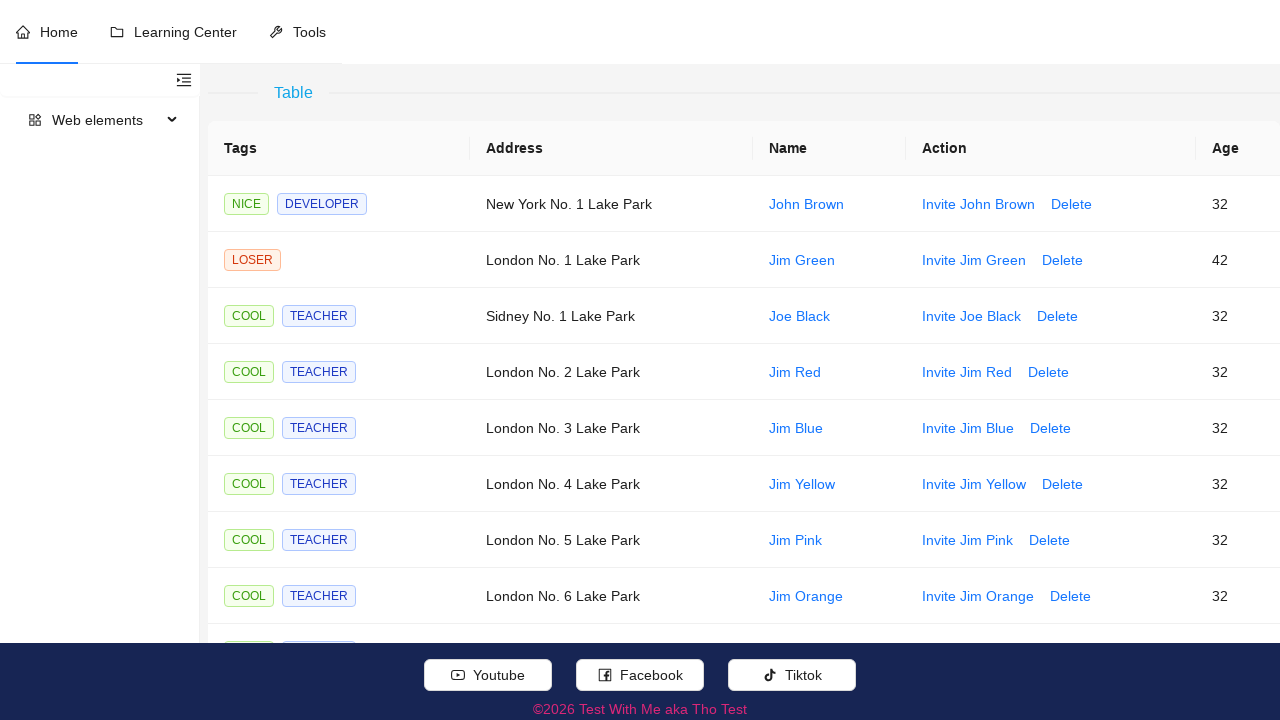

Located pagination next button
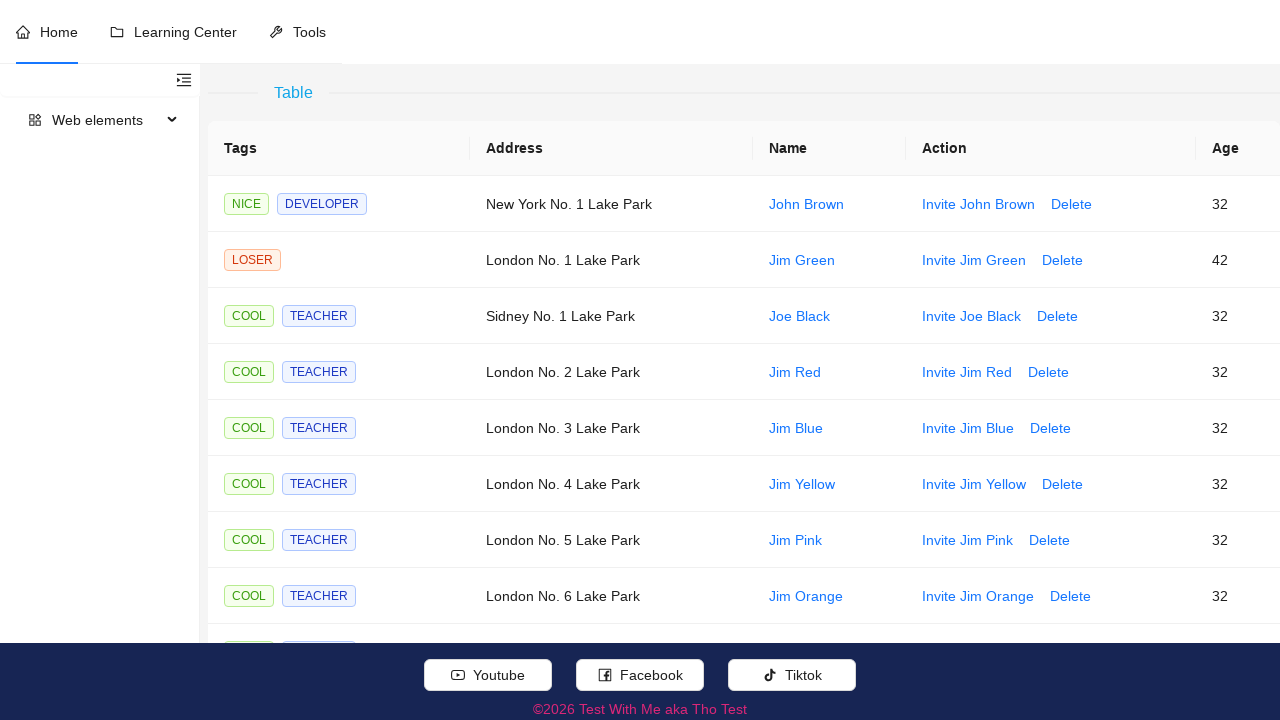

Checked if next button is disabled: false
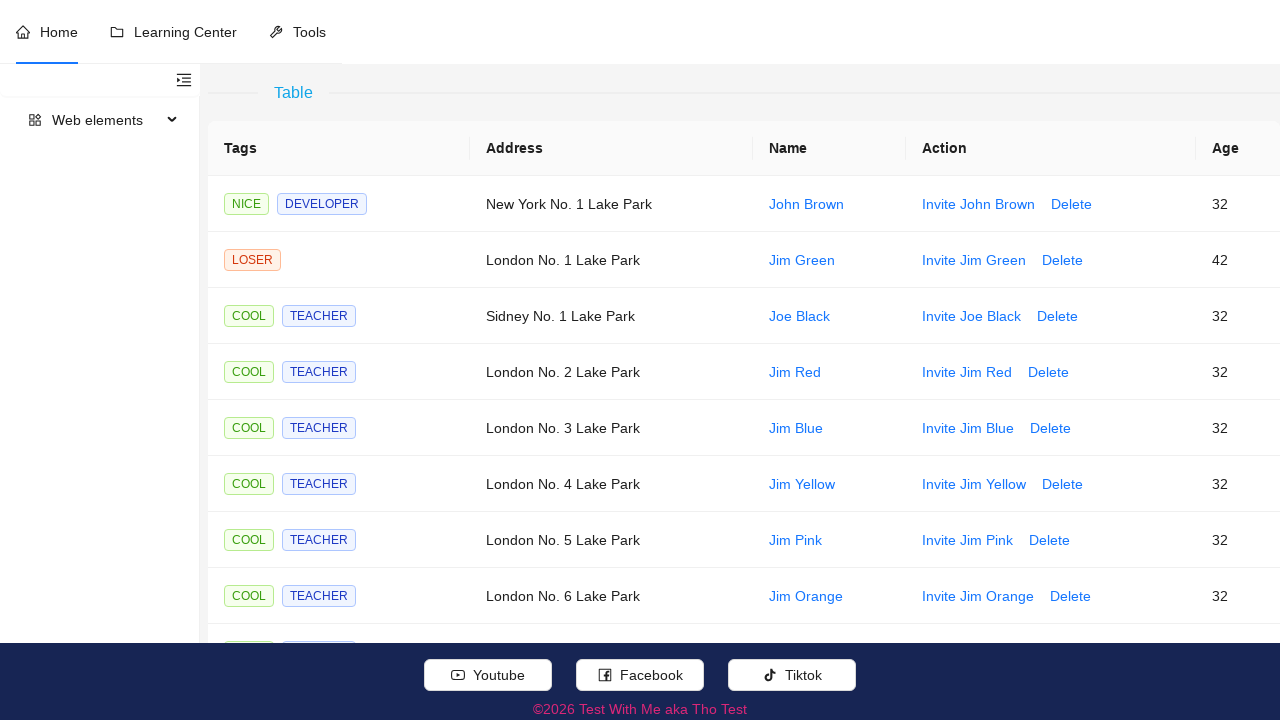

Clicked pagination next button to navigate to next page at (1264, 611) on //li[contains(concat(' ',normalize-space(@class),' '),' ant-pagination-next ') a
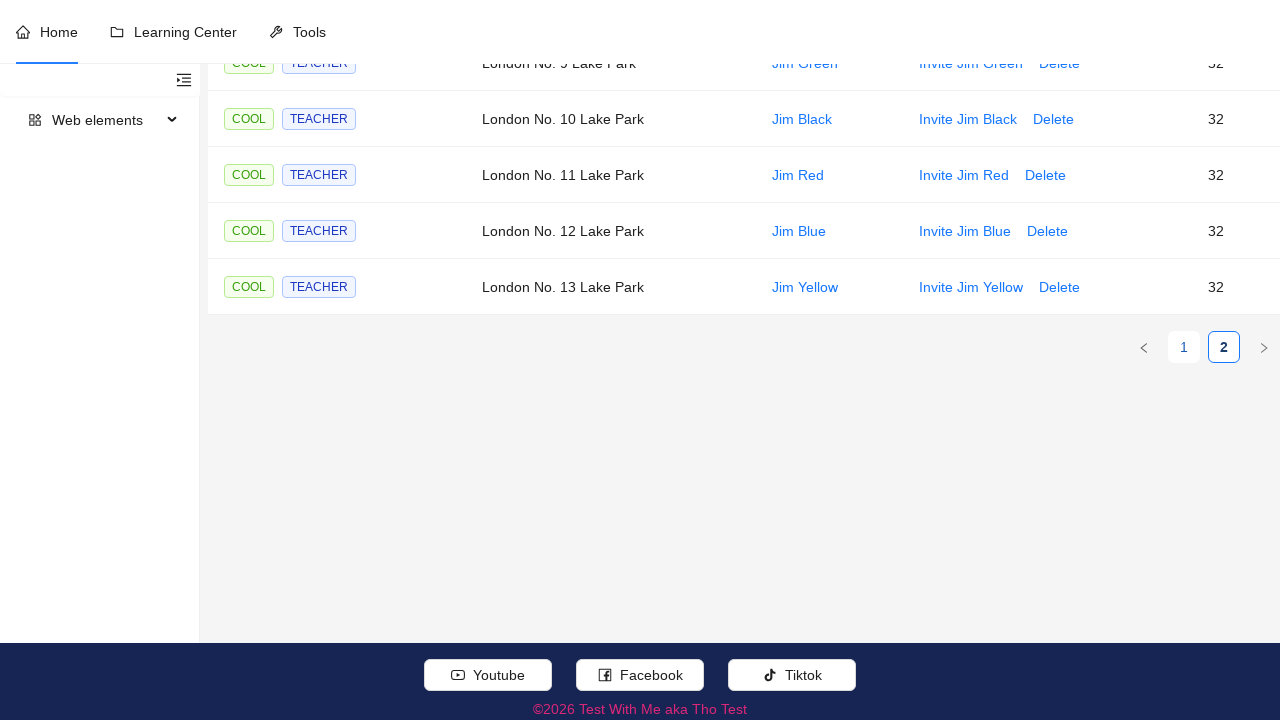

Waited for table to update after pagination (500ms)
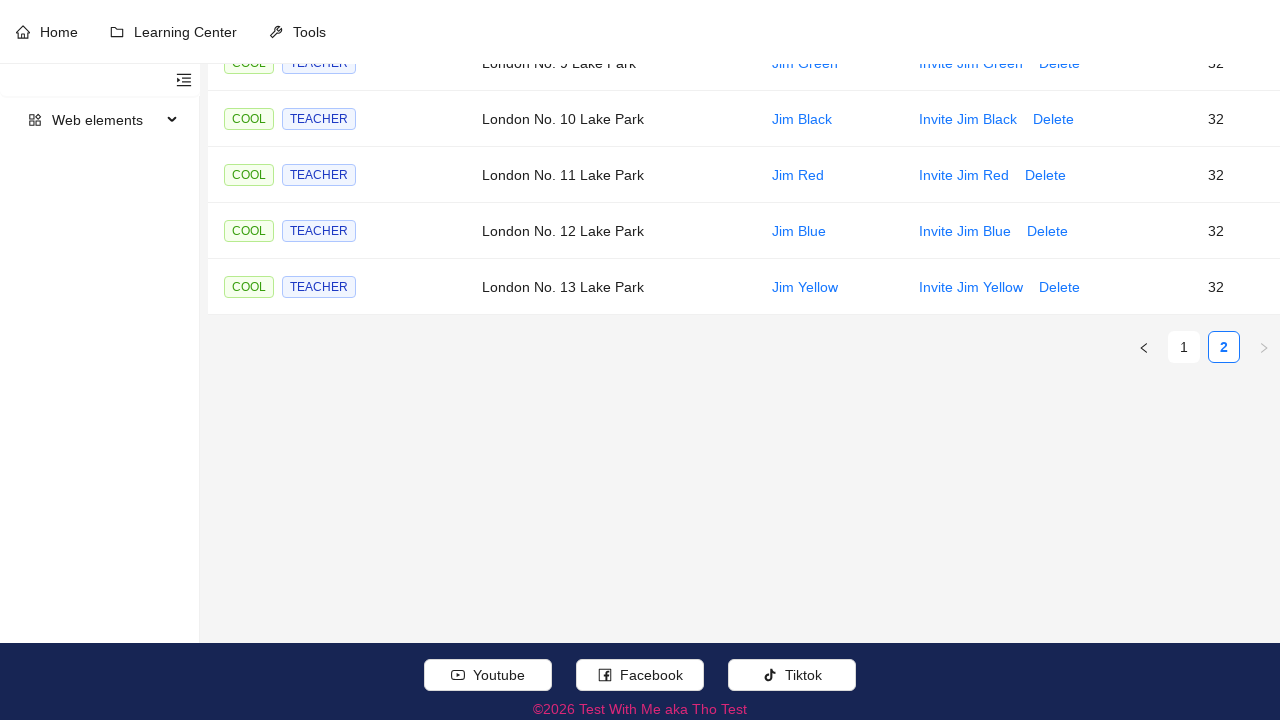

Located 5 rows on current page
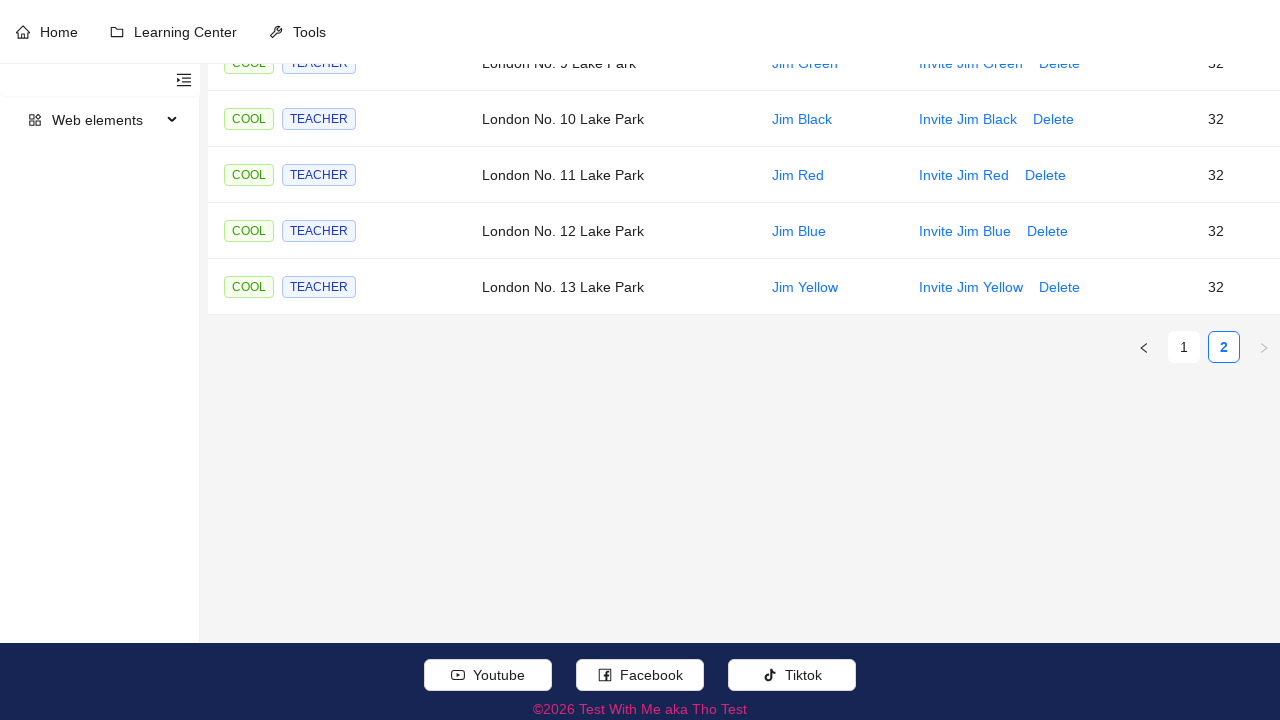

Extracted cell value 'Jim Green' from column 'Name'
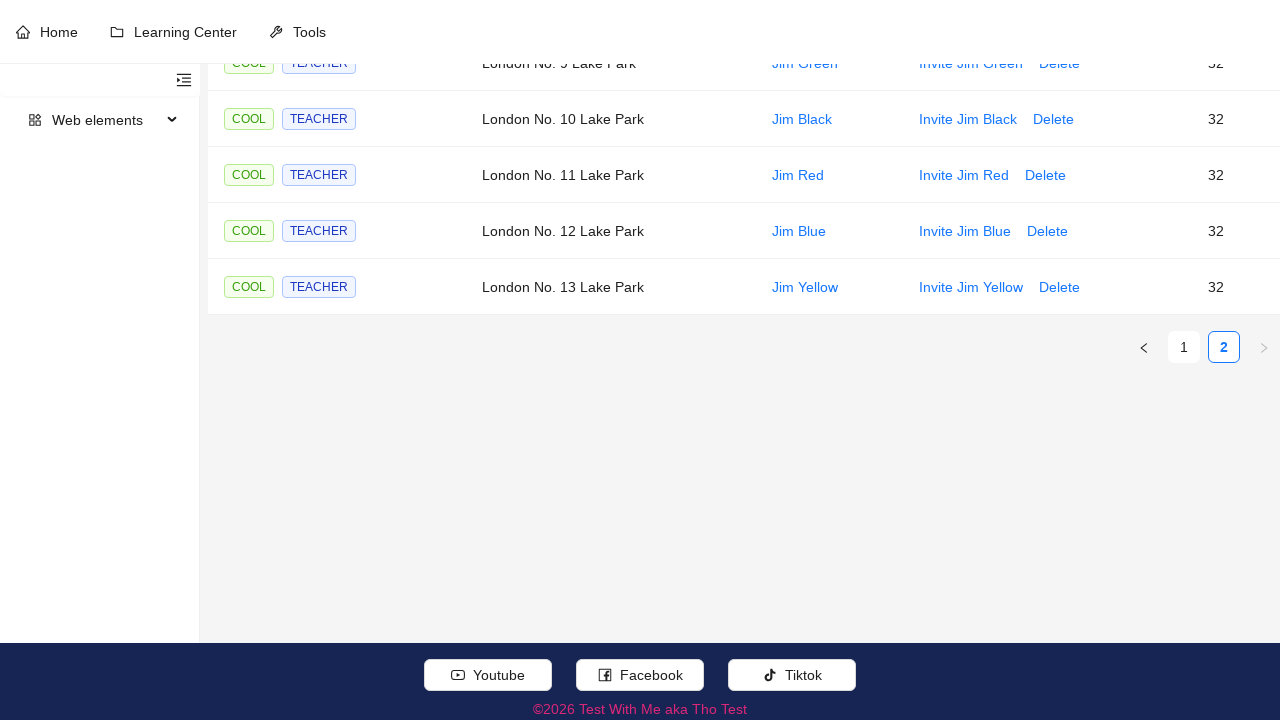

Extracted cell value '32' from column 'Age'
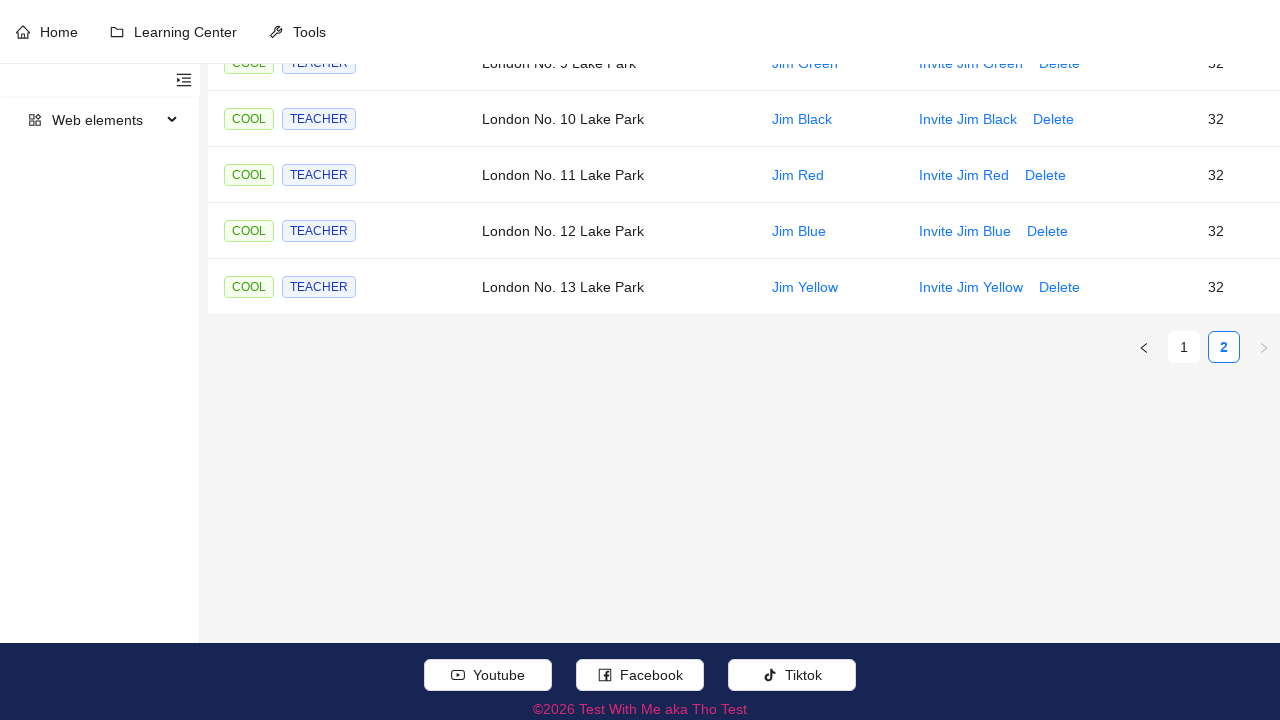

Extracted cell value 'London No. 9 Lake Park' from column 'Address'
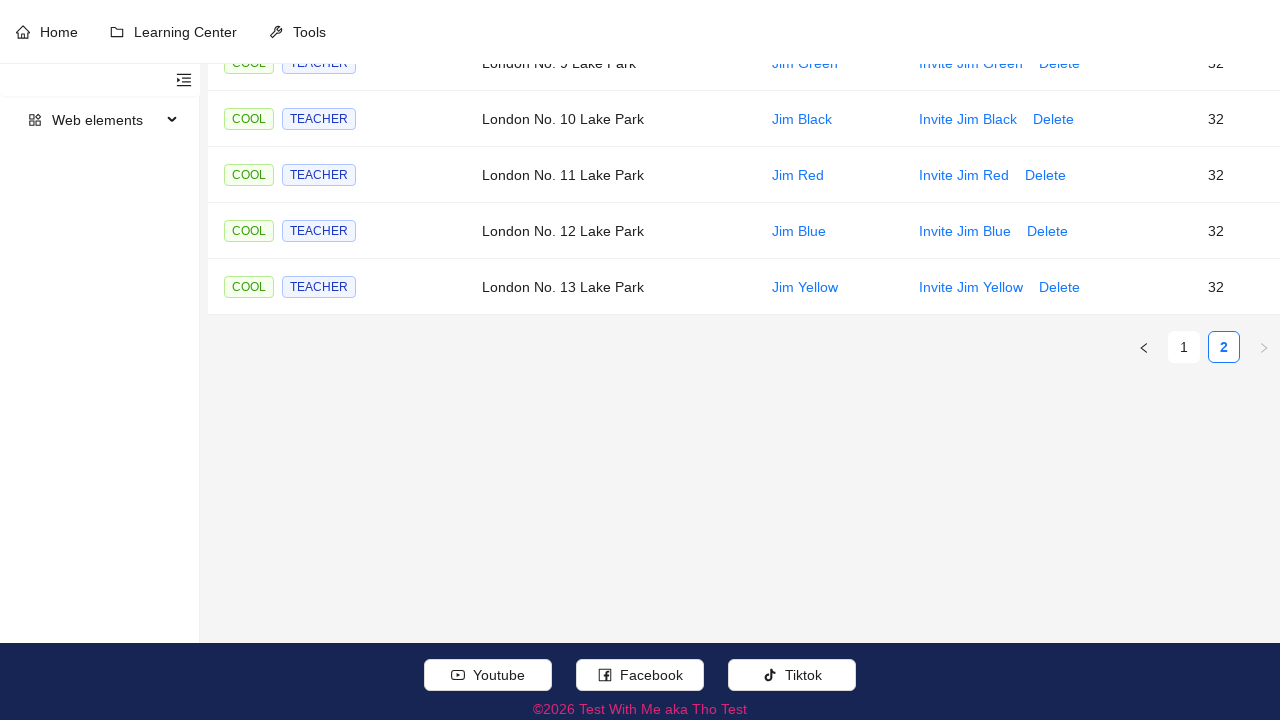

Extracted cell value 'COOLTEACHER' from column 'Tags'
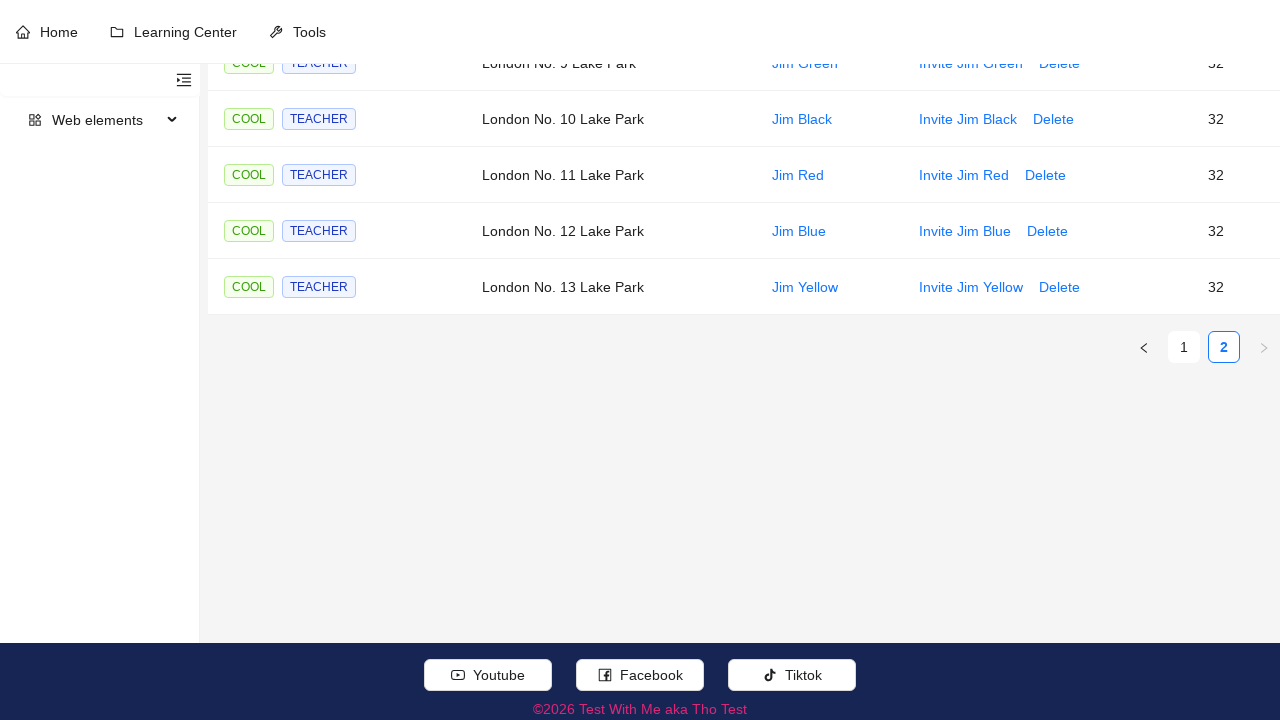

Extracted cell value 'Jim Black' from column 'Name'
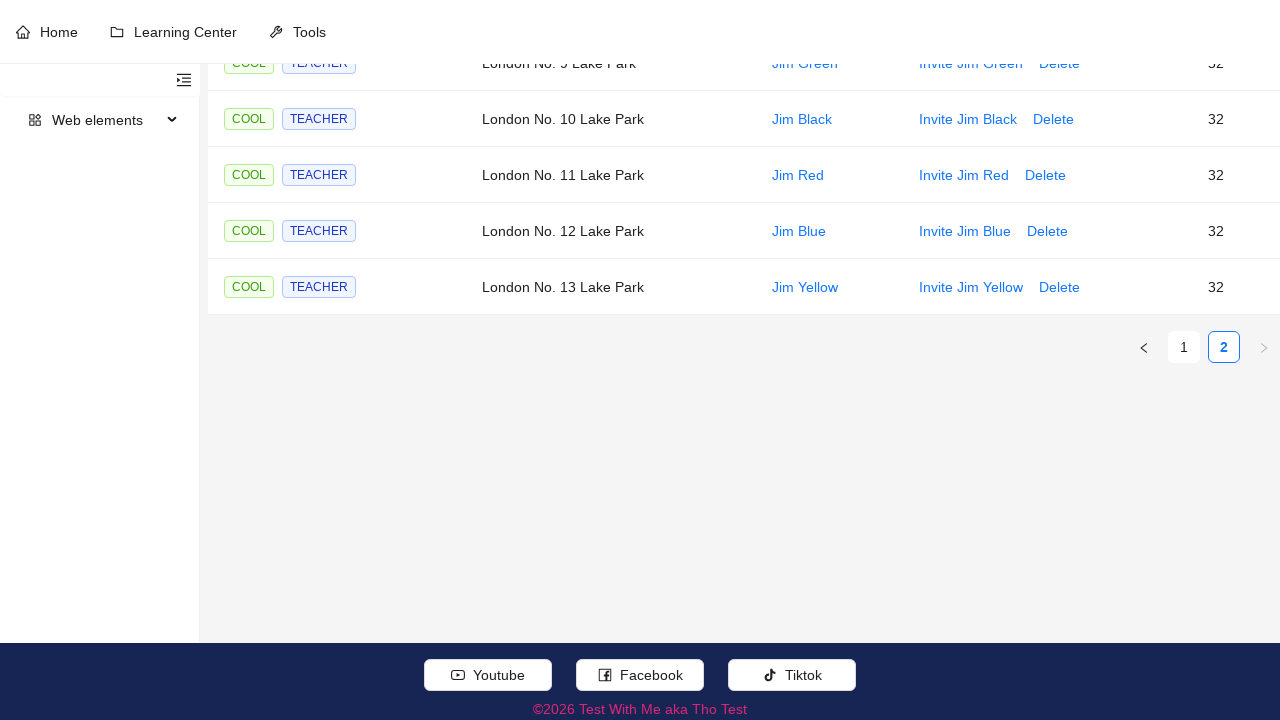

Extracted cell value '32' from column 'Age'
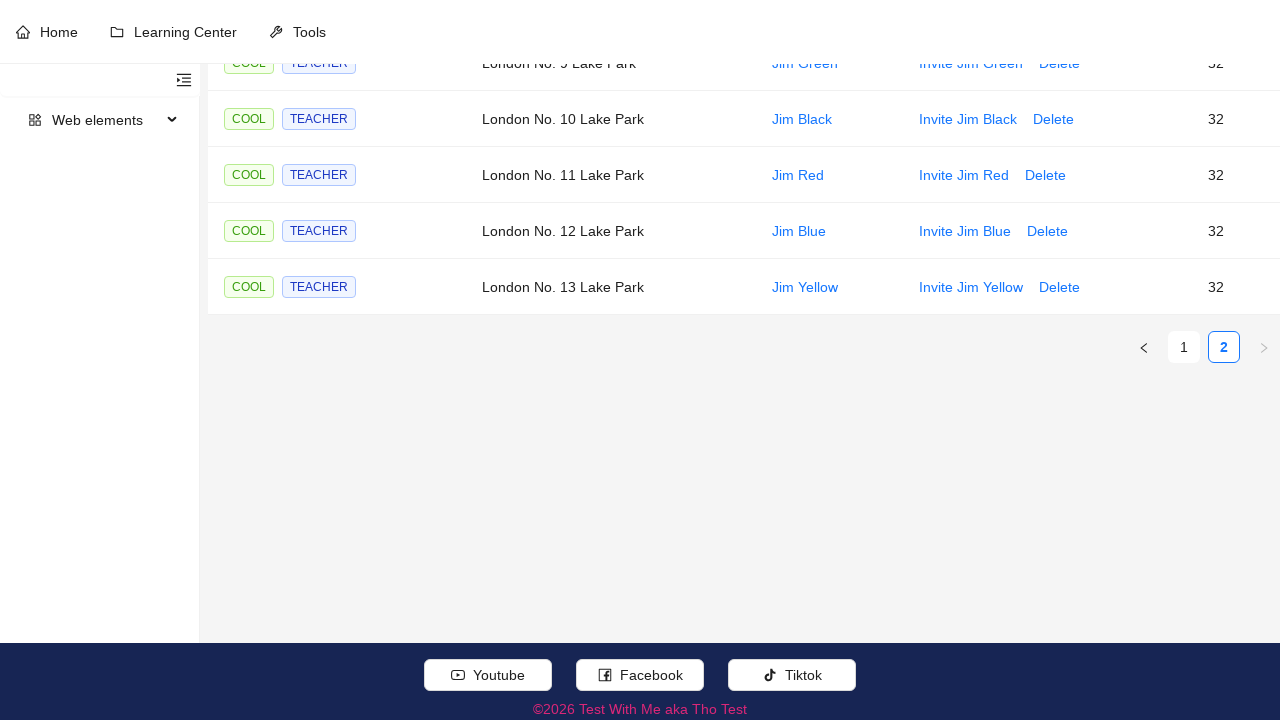

Extracted cell value 'London No. 10 Lake Park' from column 'Address'
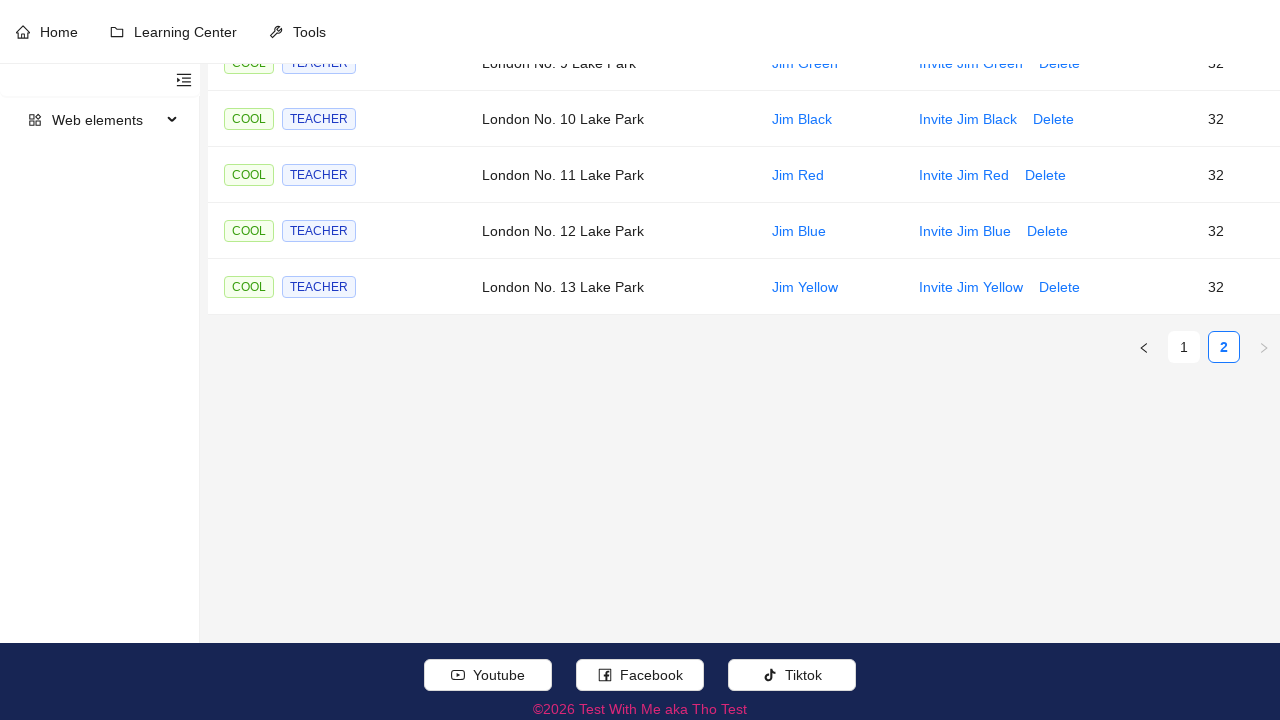

Extracted cell value 'COOLTEACHER' from column 'Tags'
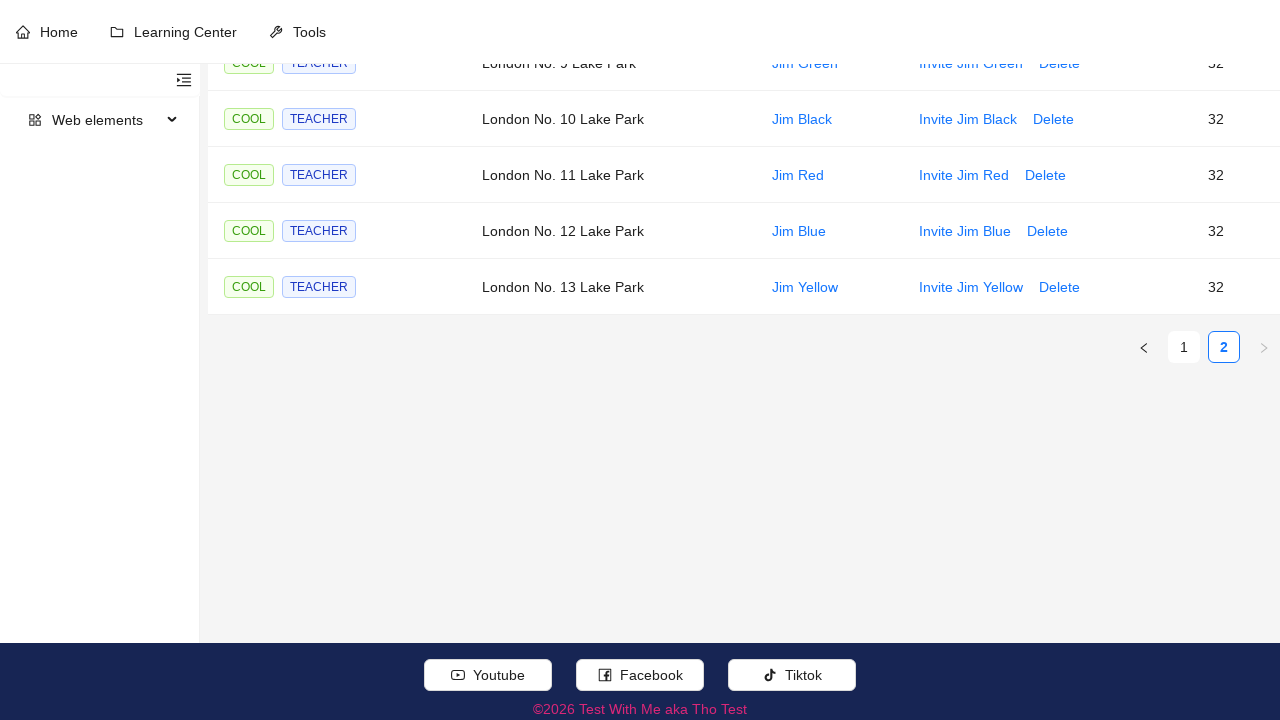

Extracted cell value 'Jim Red' from column 'Name'
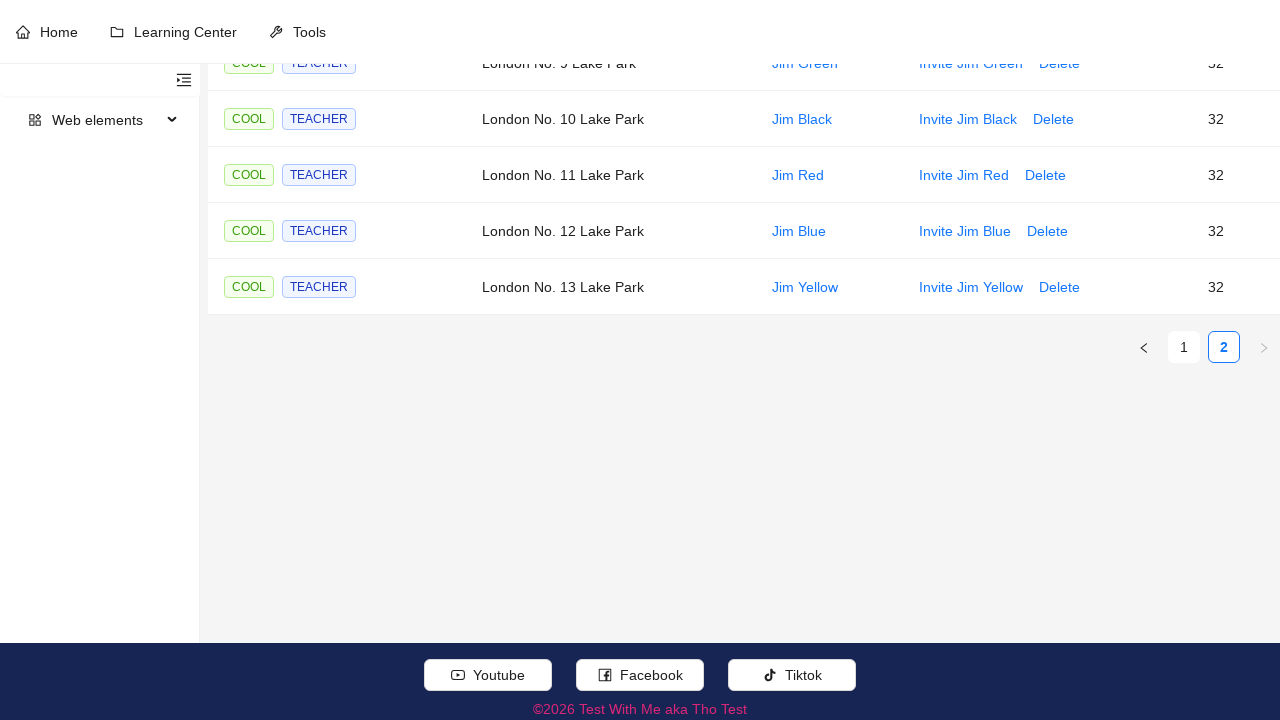

Extracted cell value '32' from column 'Age'
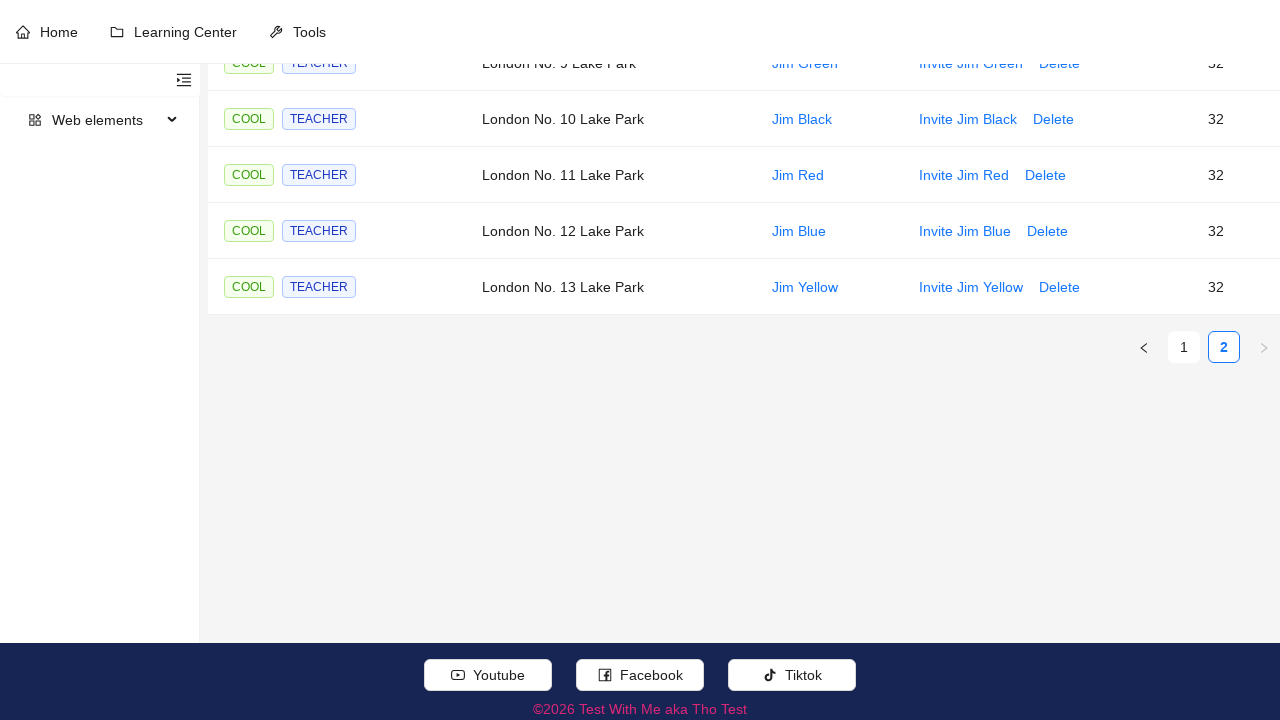

Extracted cell value 'London No. 11 Lake Park' from column 'Address'
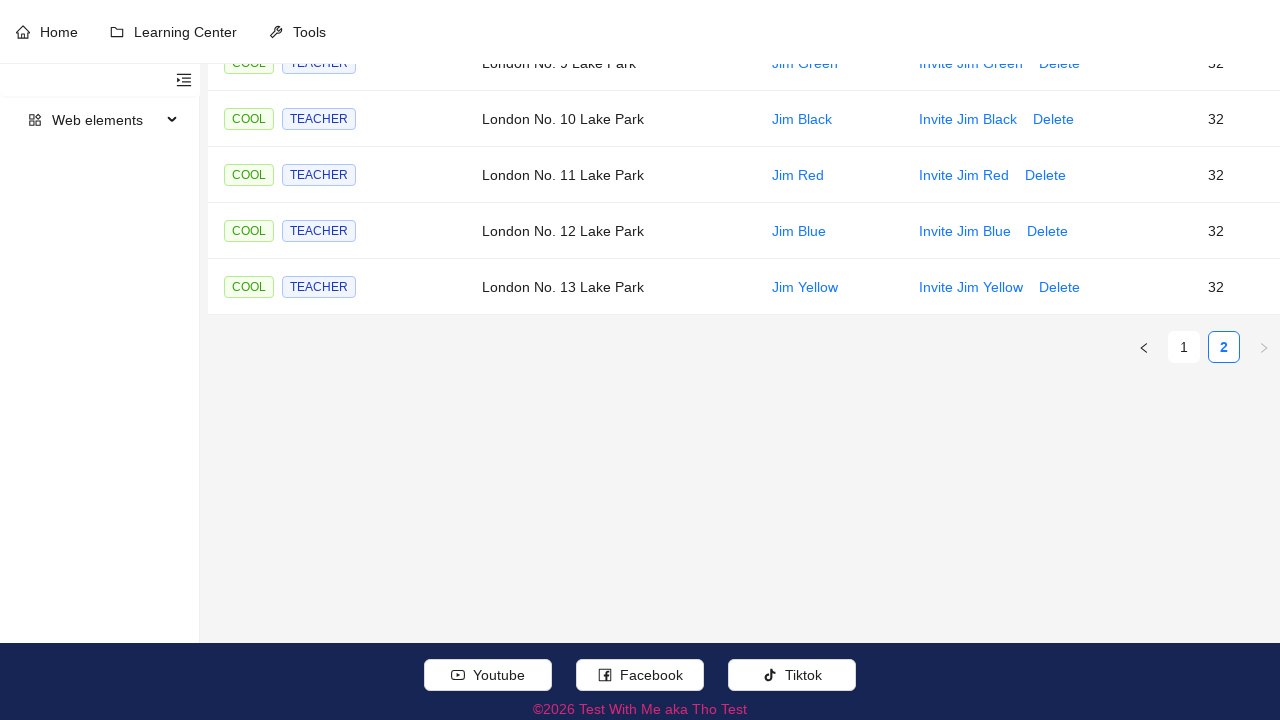

Extracted cell value 'COOLTEACHER' from column 'Tags'
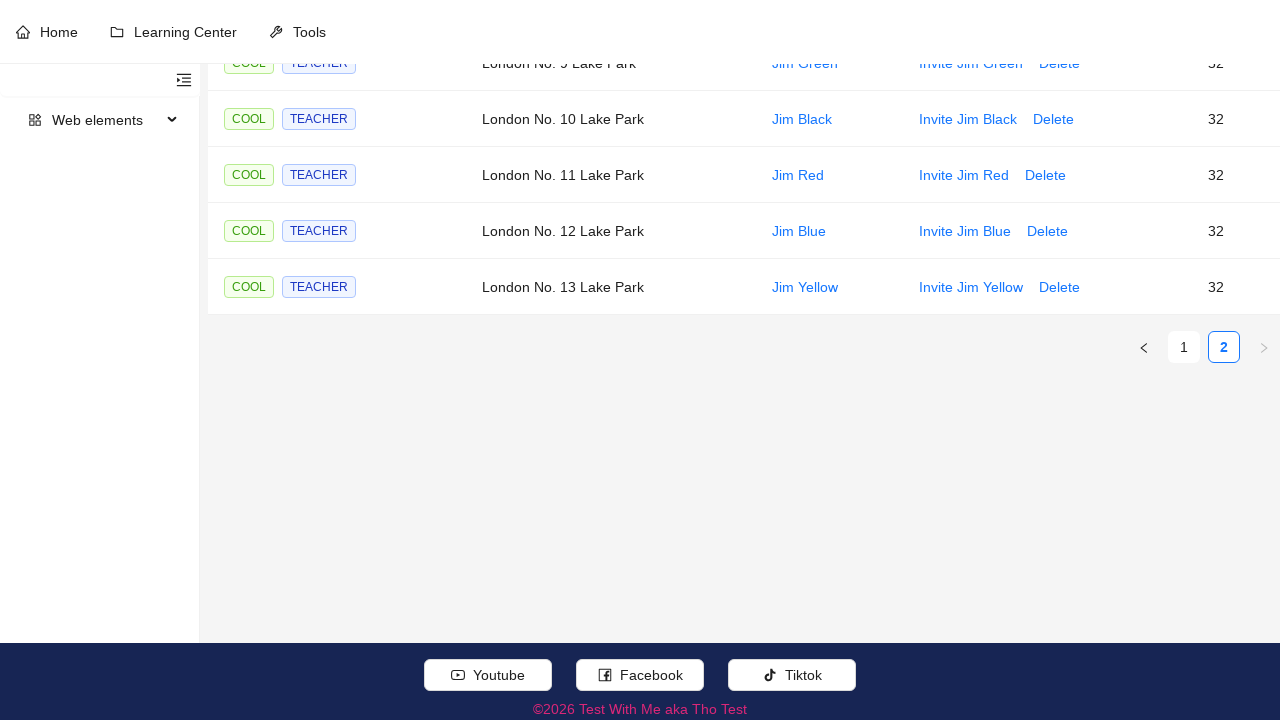

Extracted cell value 'Jim Blue' from column 'Name'
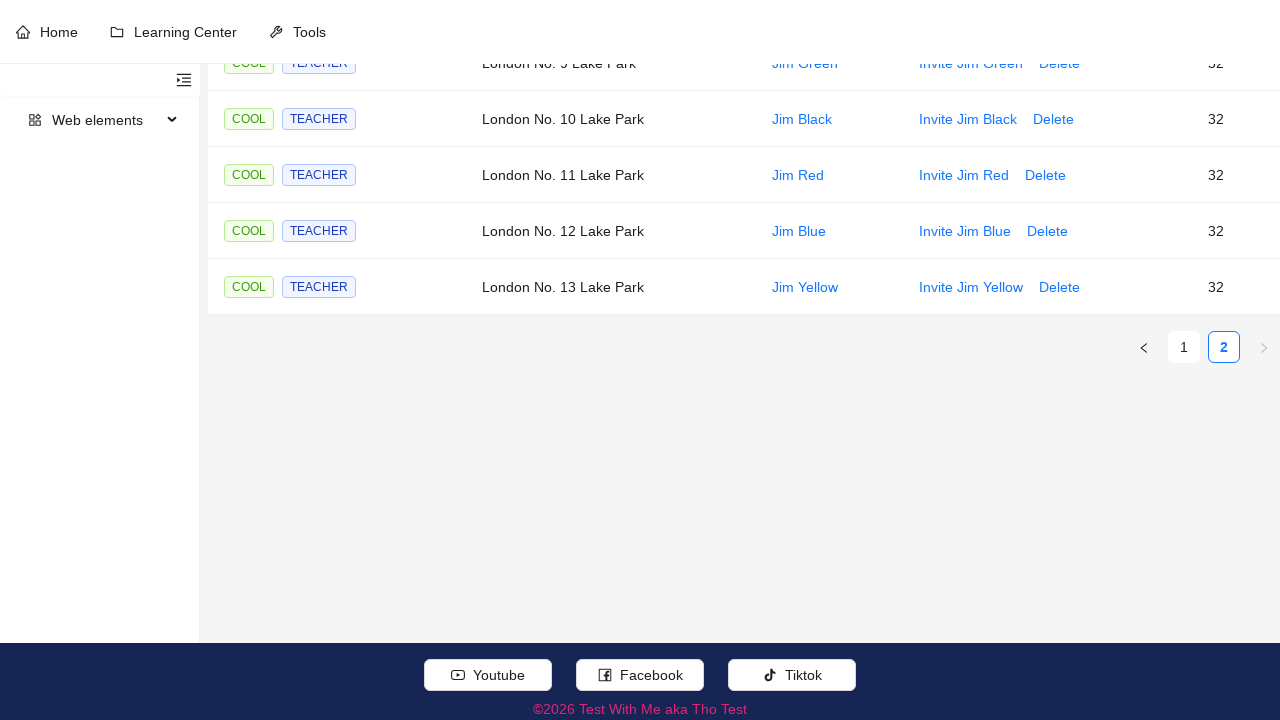

Extracted cell value '32' from column 'Age'
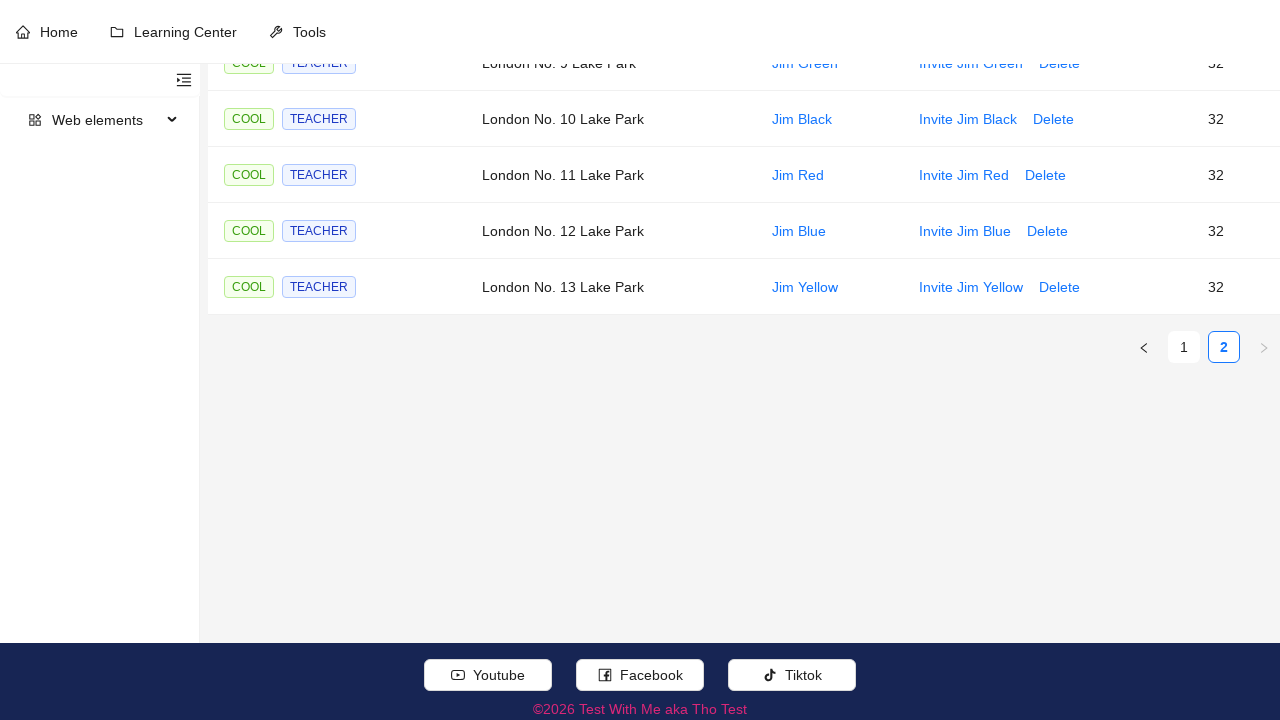

Extracted cell value 'London No. 12 Lake Park' from column 'Address'
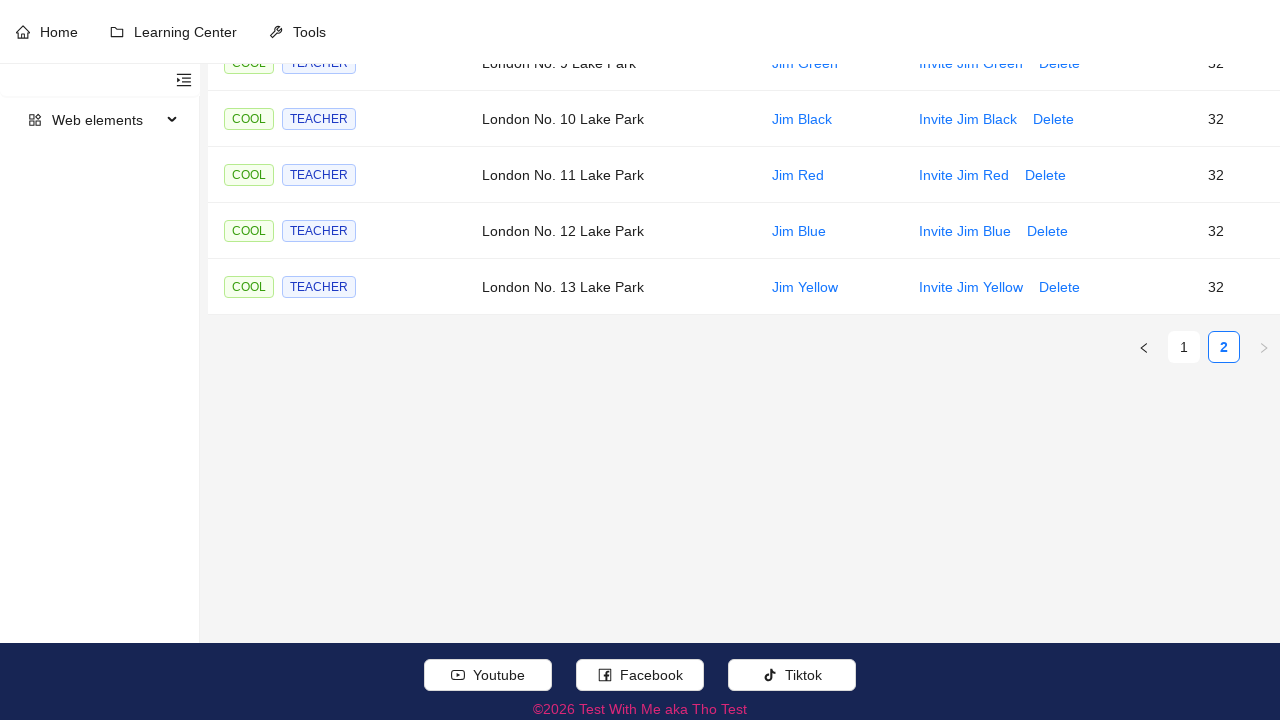

Extracted cell value 'COOLTEACHER' from column 'Tags'
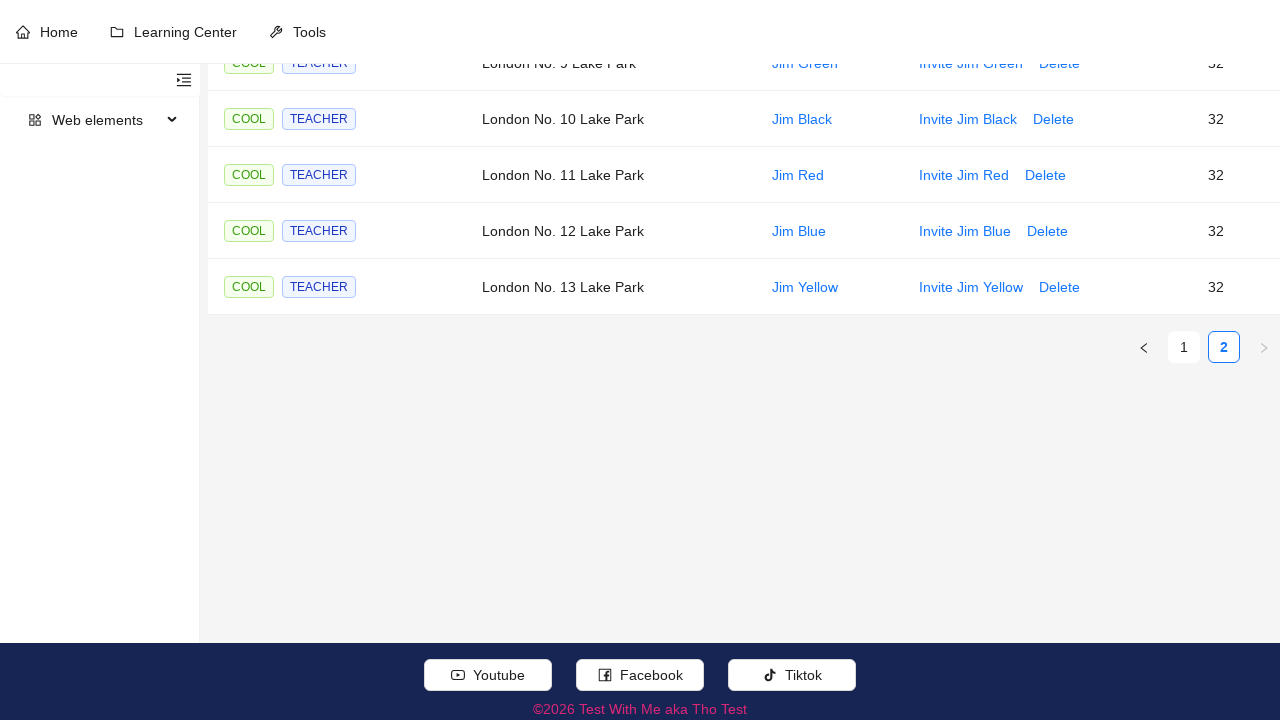

Extracted cell value 'Jim Yellow' from column 'Name'
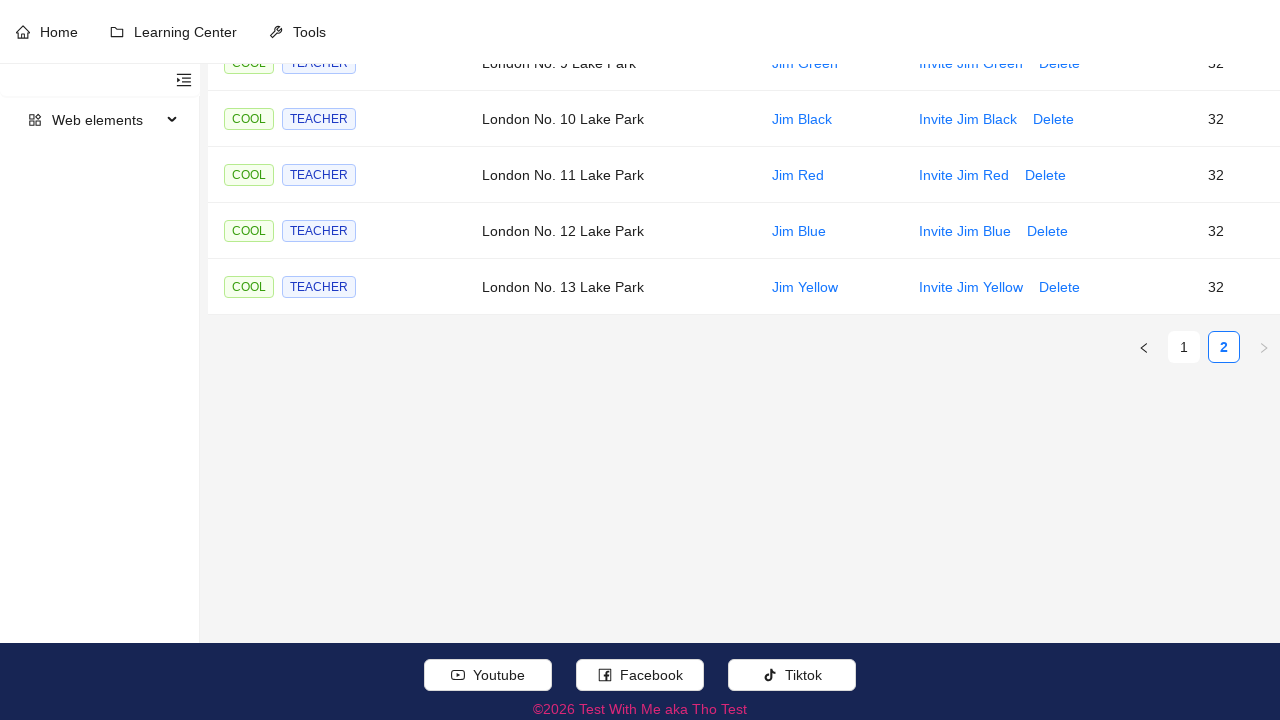

Extracted cell value '32' from column 'Age'
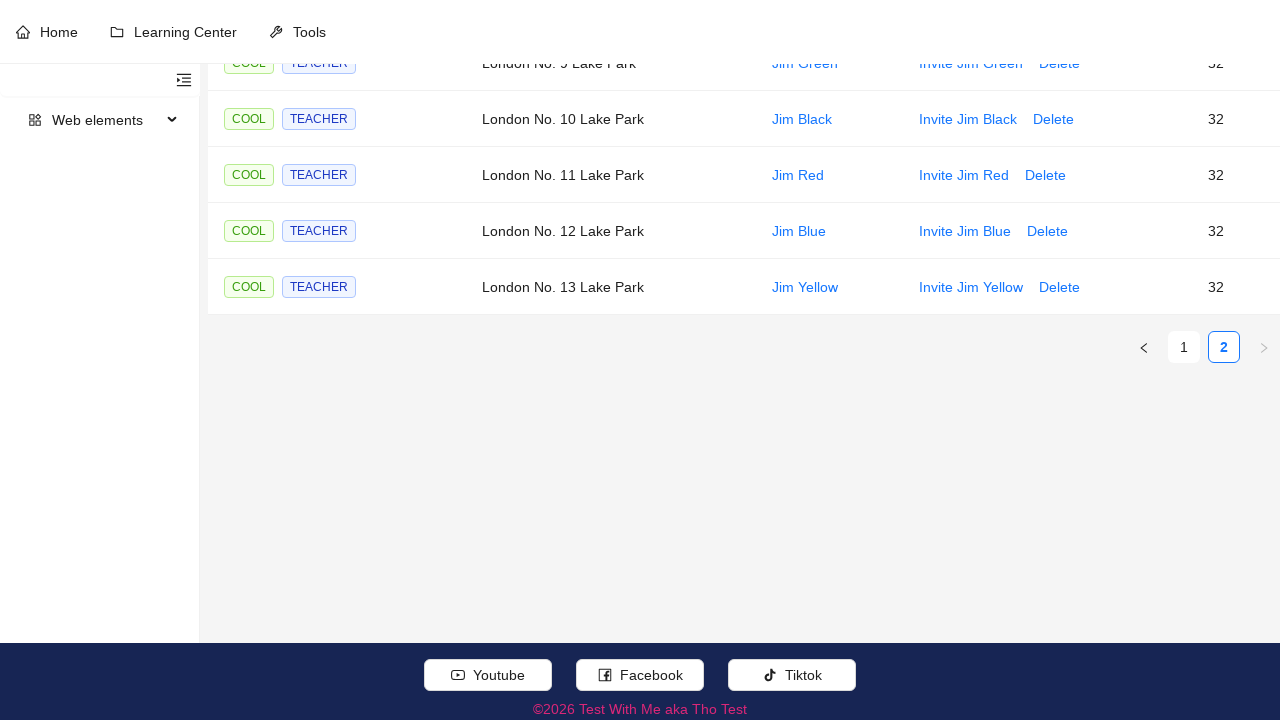

Extracted cell value 'London No. 13 Lake Park' from column 'Address'
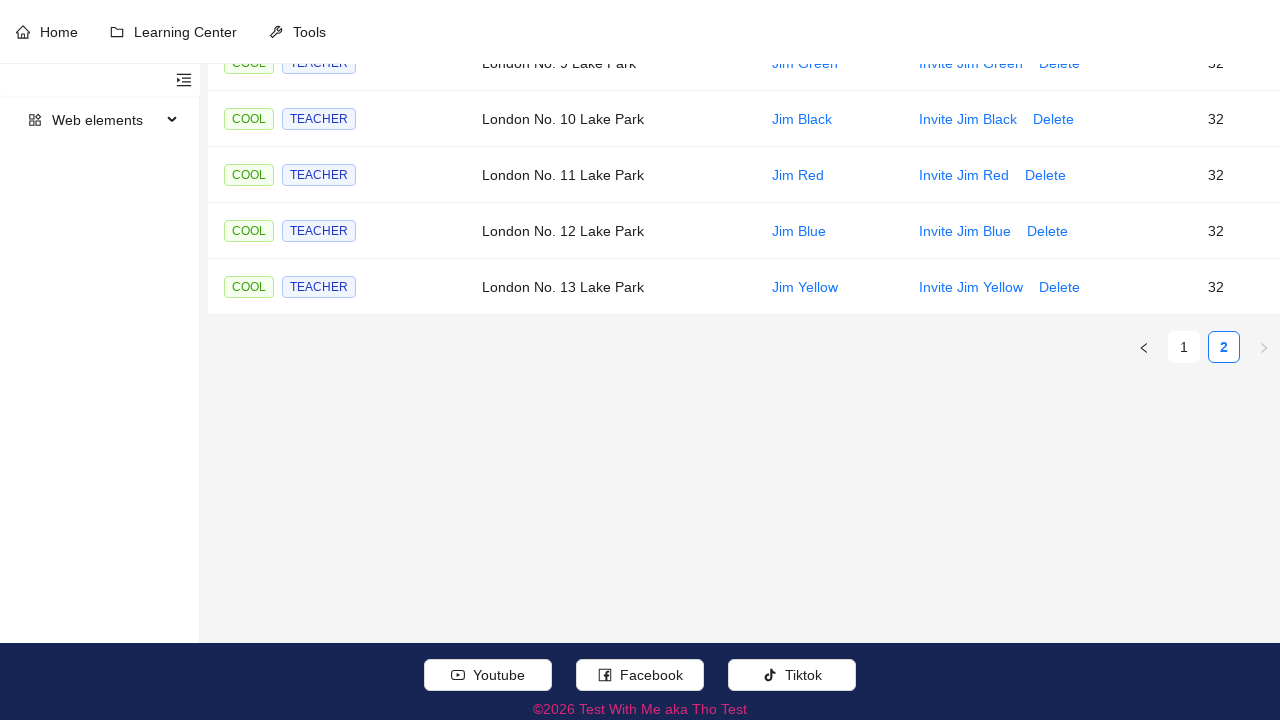

Extracted cell value 'COOLTEACHER' from column 'Tags'
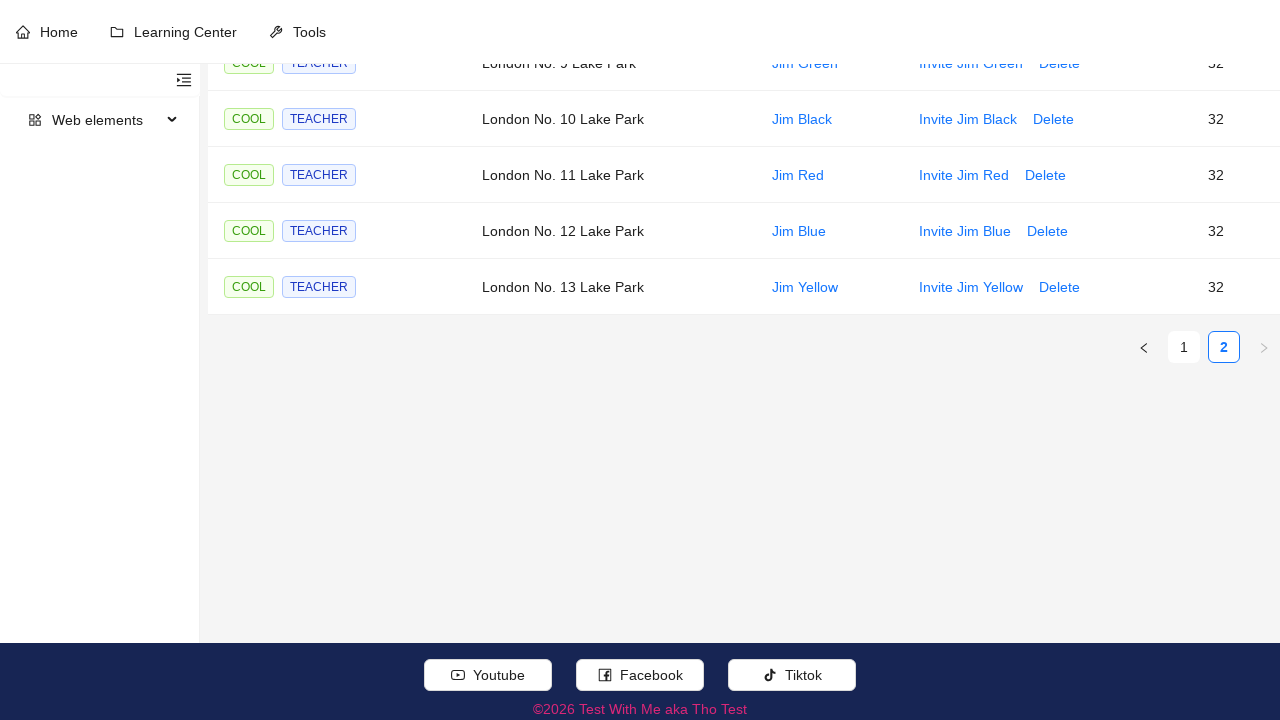

Located pagination next button
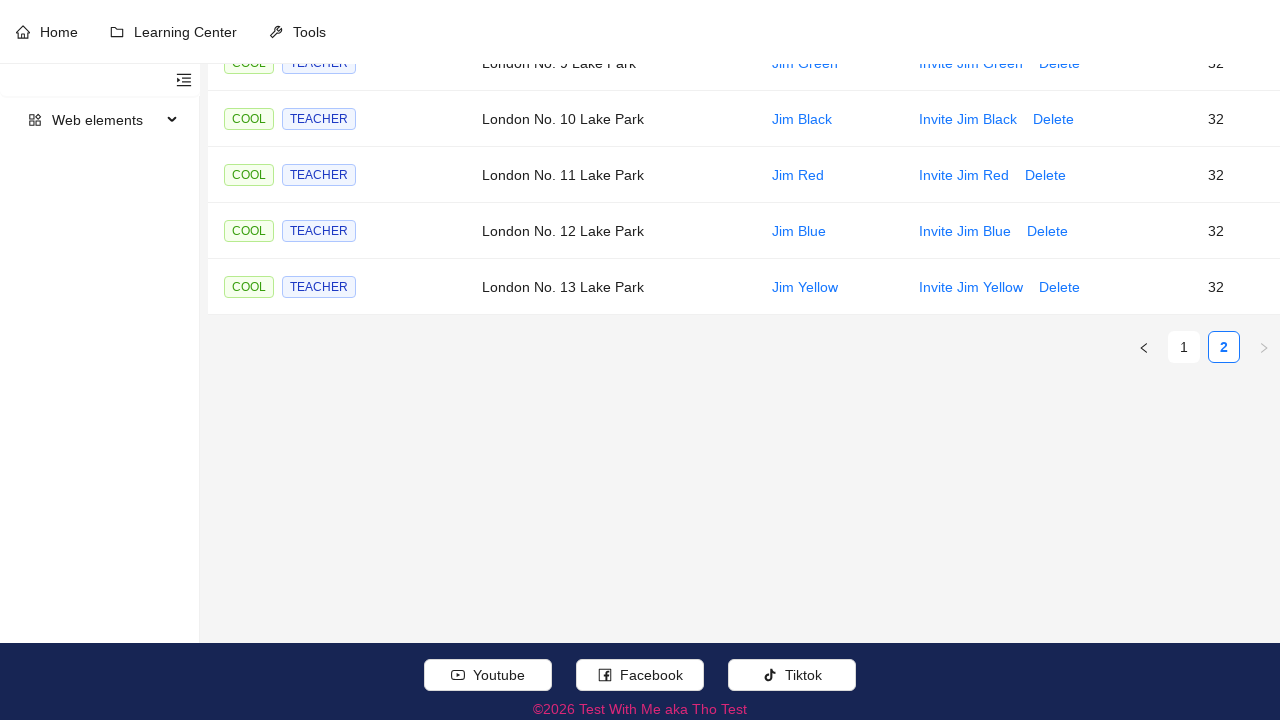

Checked if next button is disabled: true
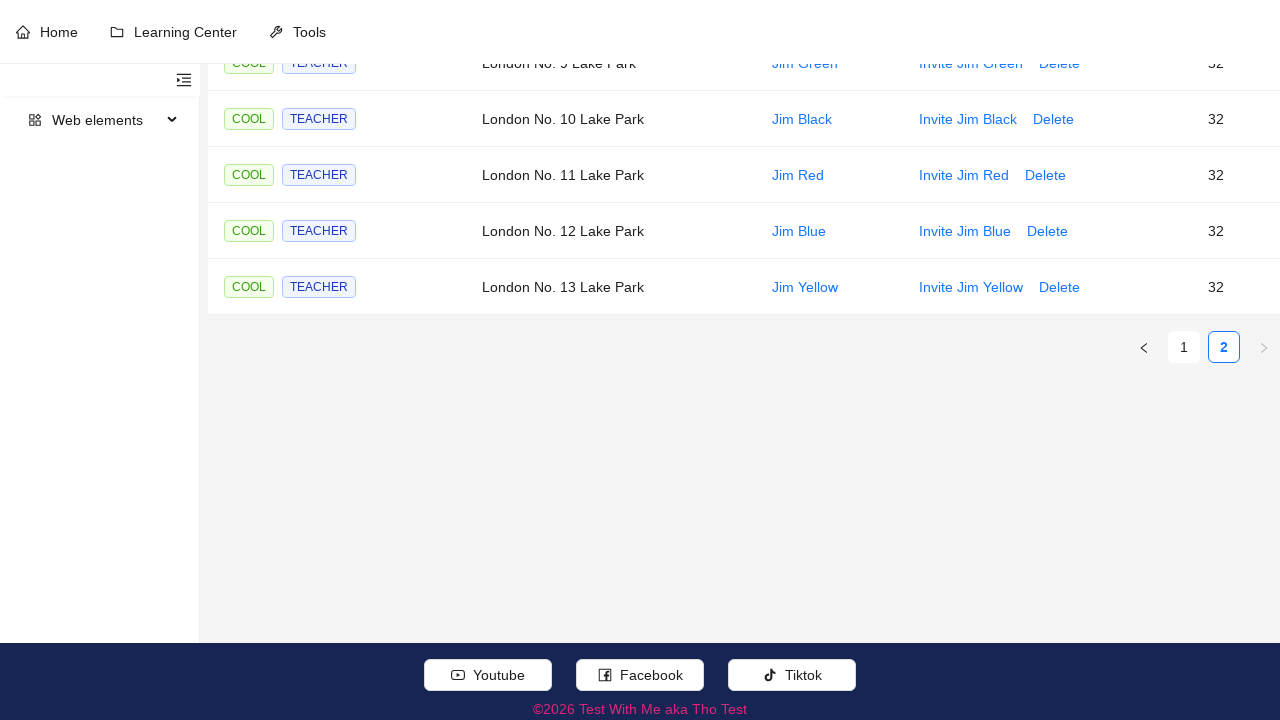

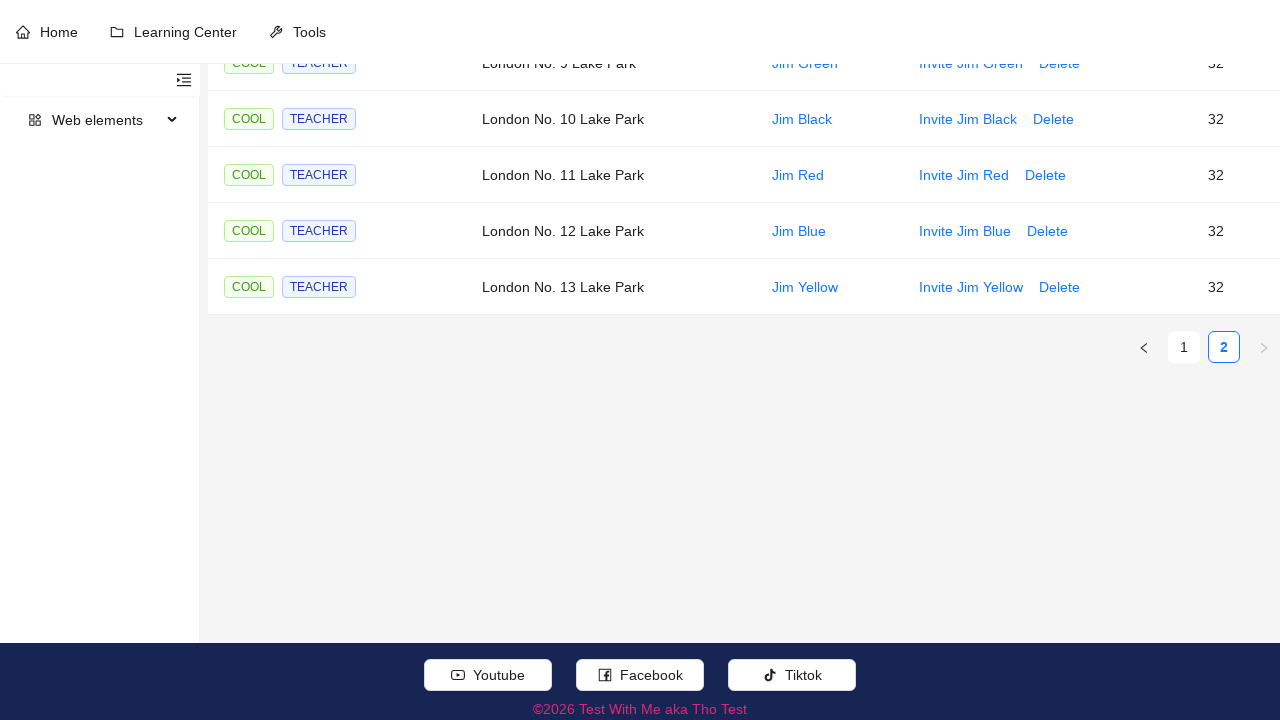